Tests infinite scroll functionality by scrolling down the page 250 pixels at a time, repeating 10 times to trigger content loading.

Starting URL: http://practice.cybertekschool.com/infinite_scroll

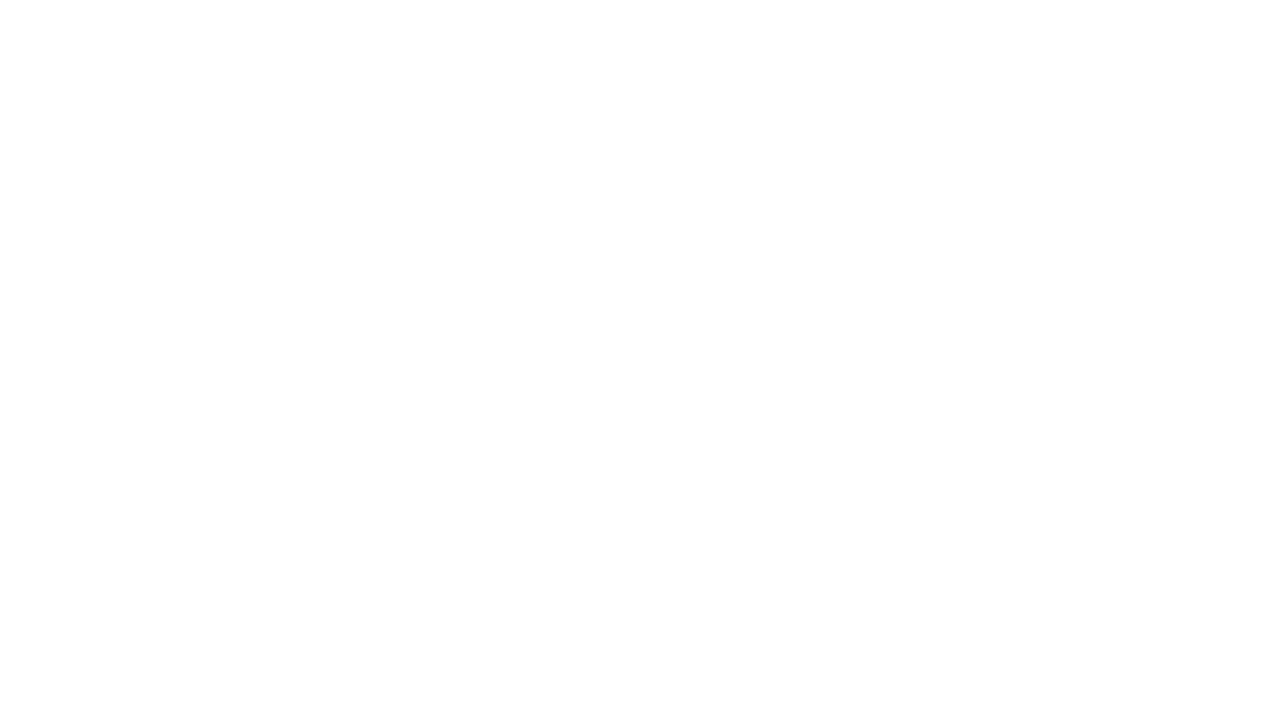

Set viewport size to 1920x1080 for full view
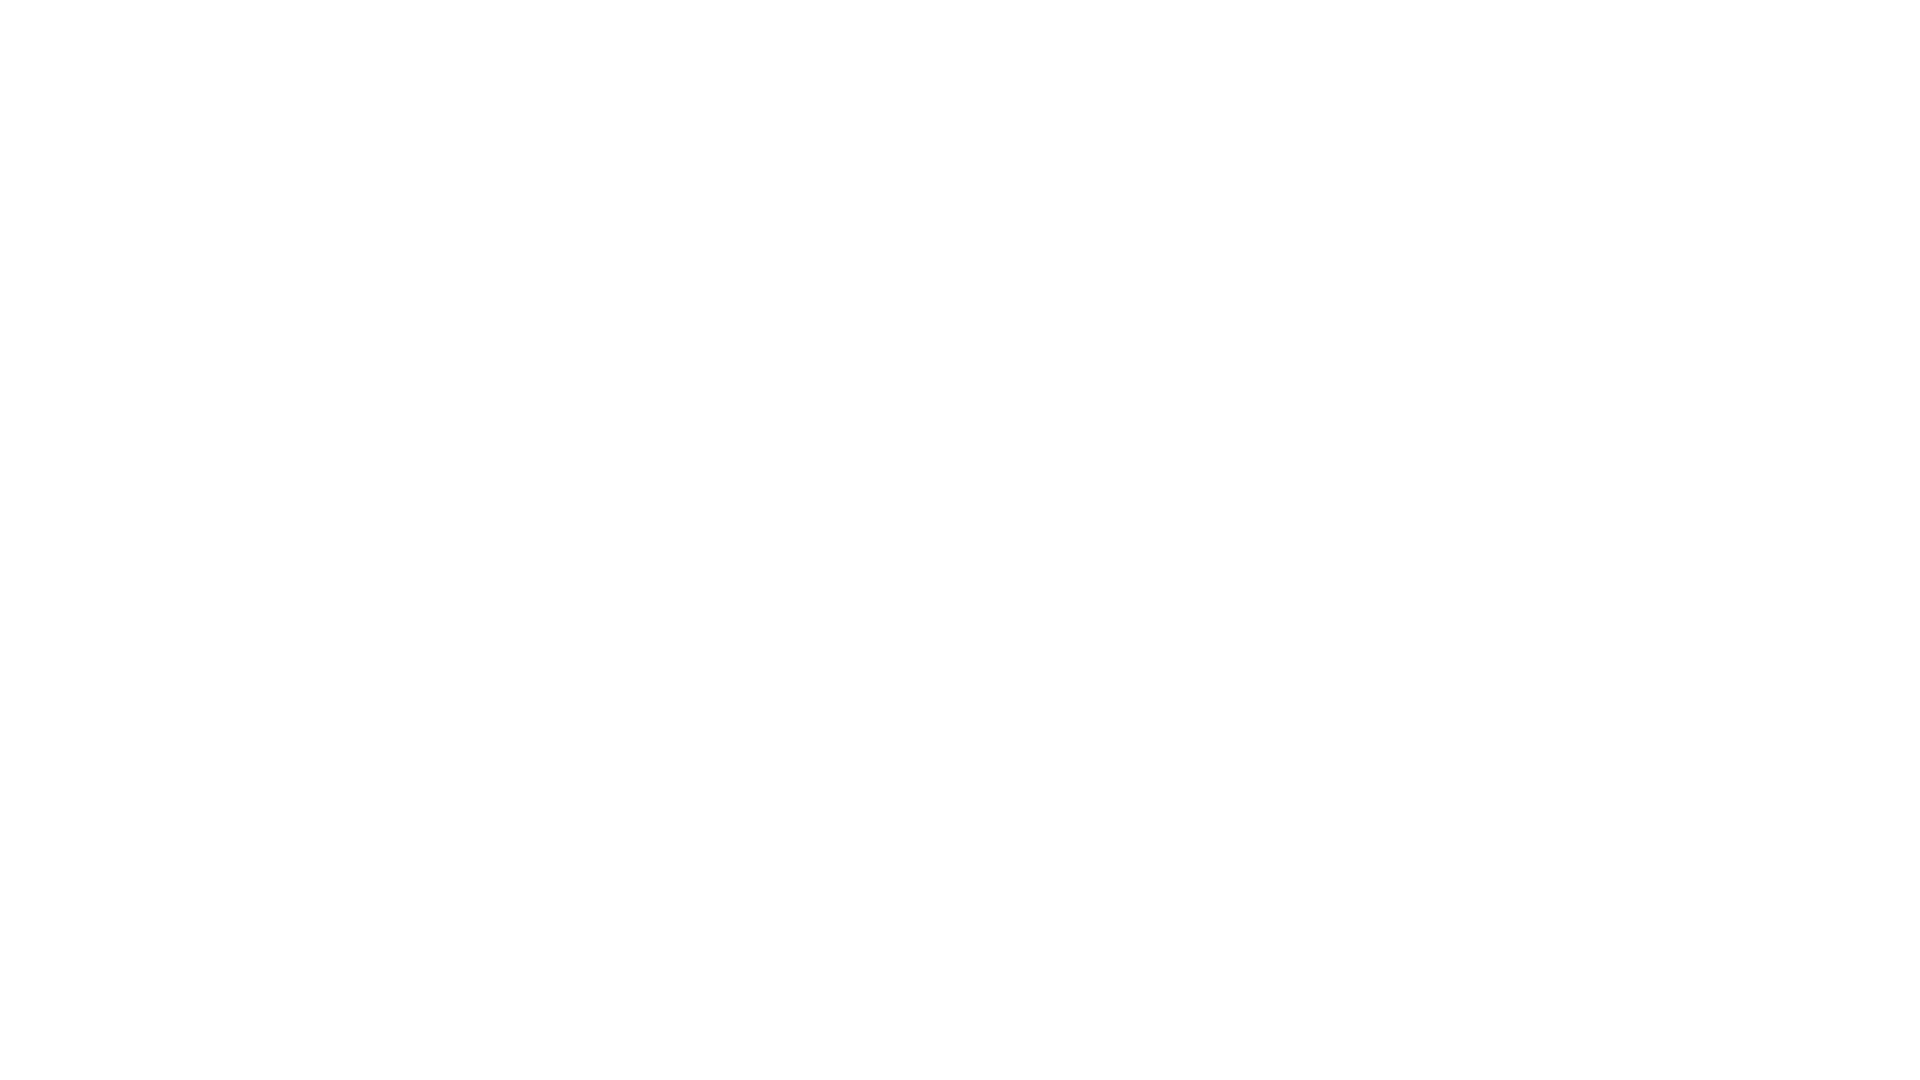

Scrolled down 250 pixels (iteration 1/10)
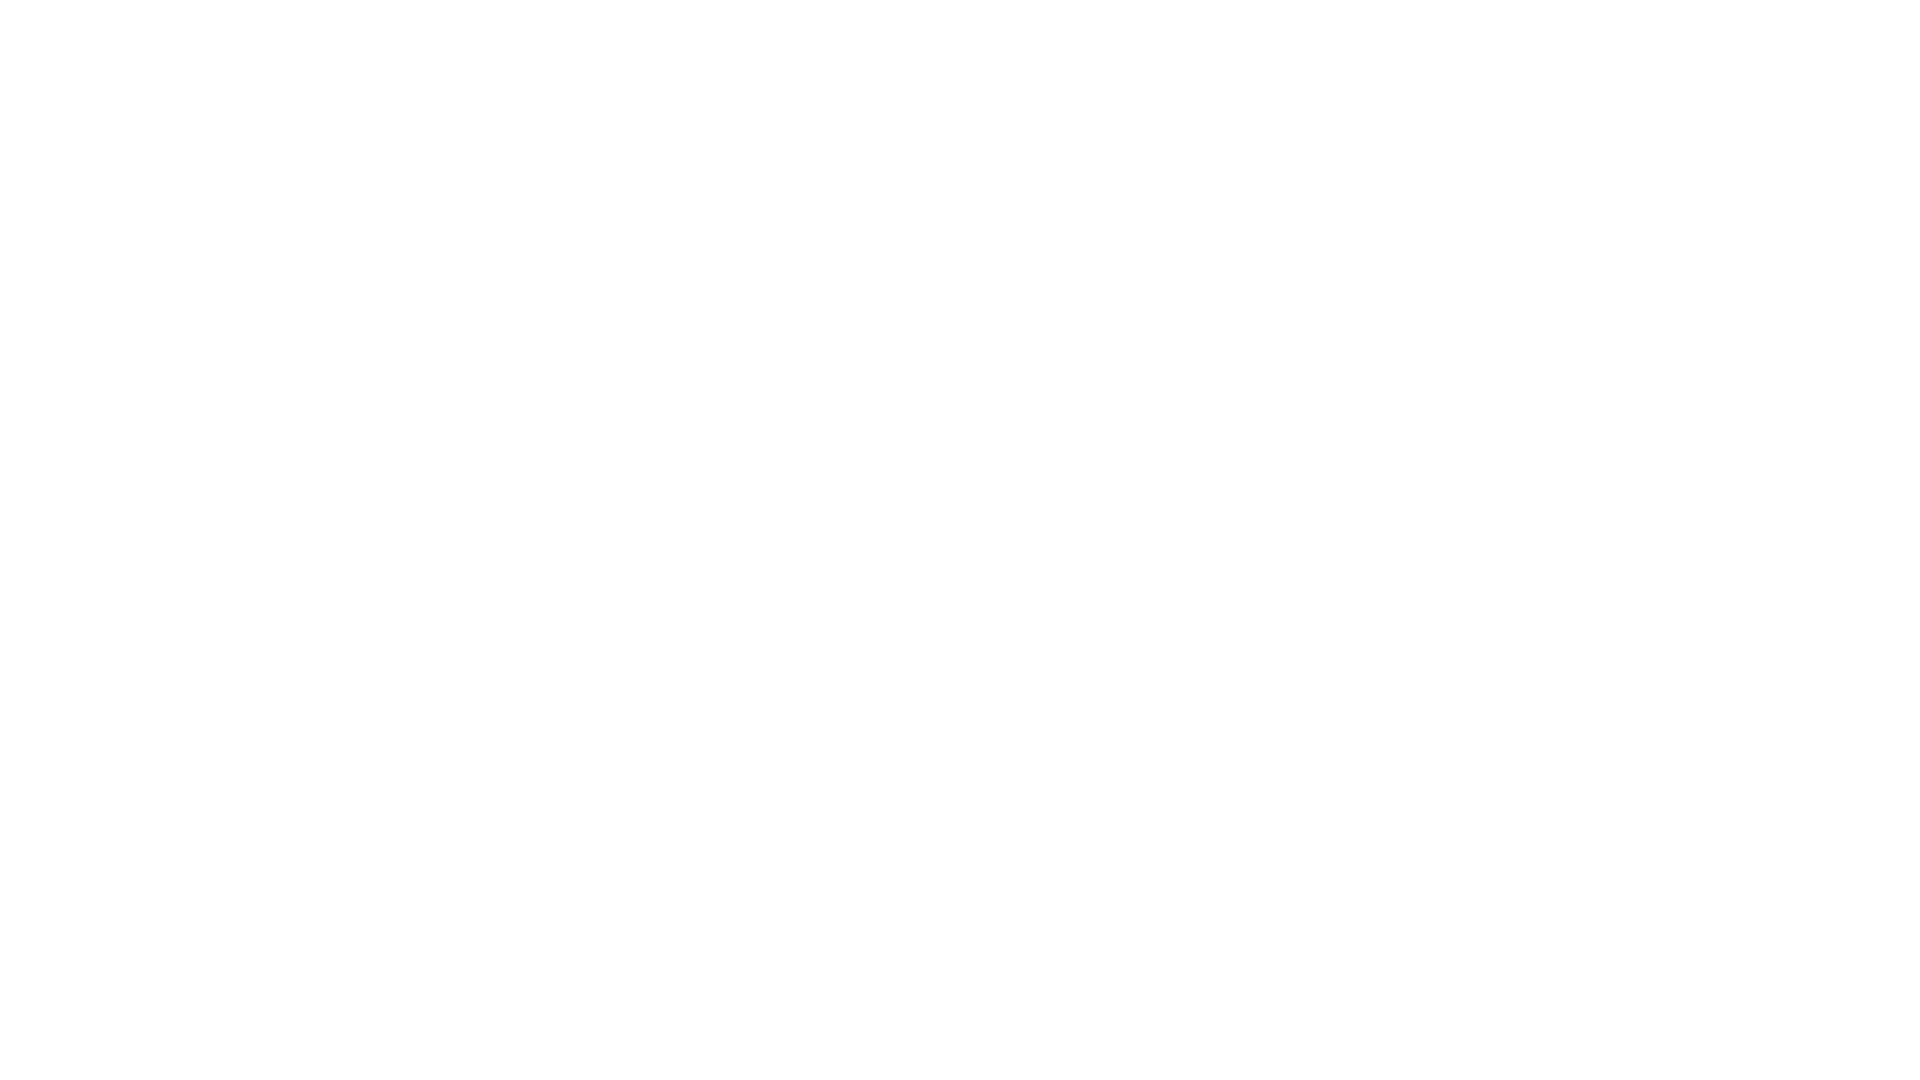

Waited 1 second for content to load after scroll (iteration 1/10)
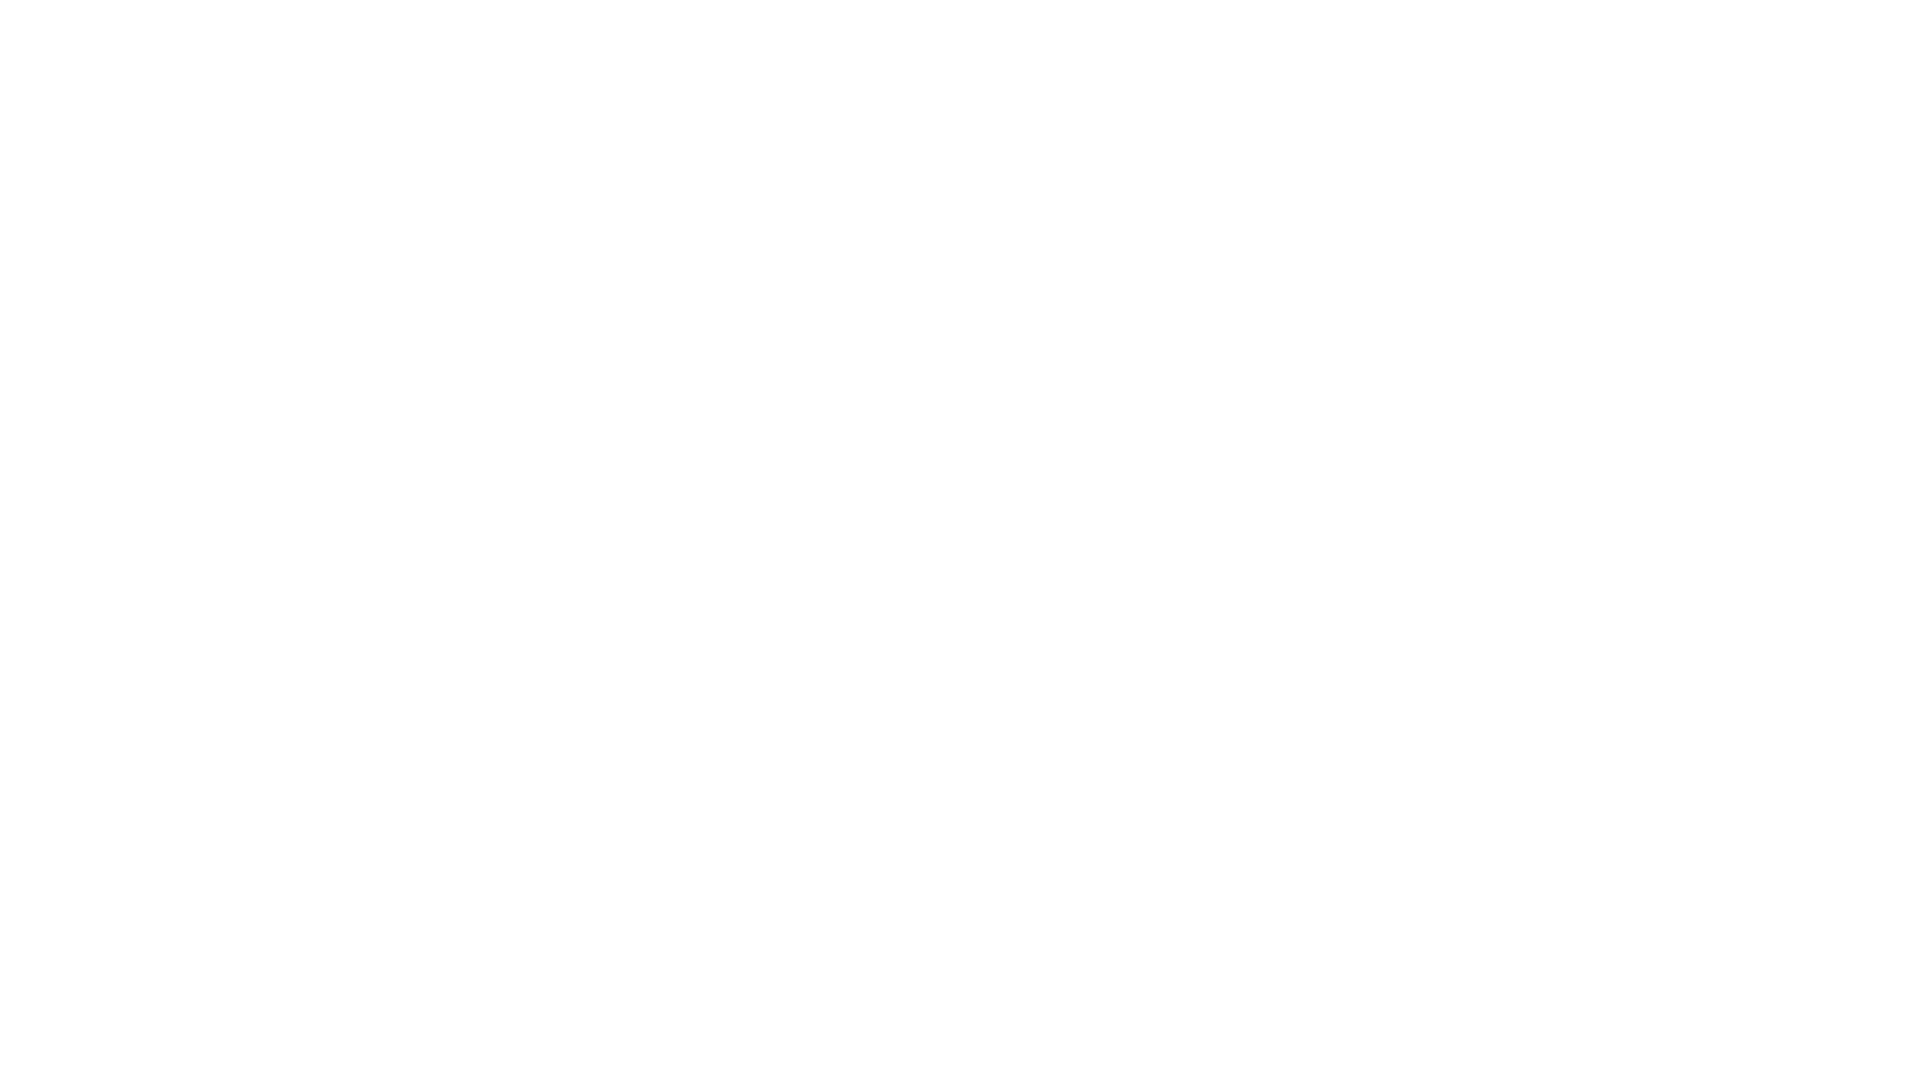

Scrolled down 250 pixels (iteration 2/10)
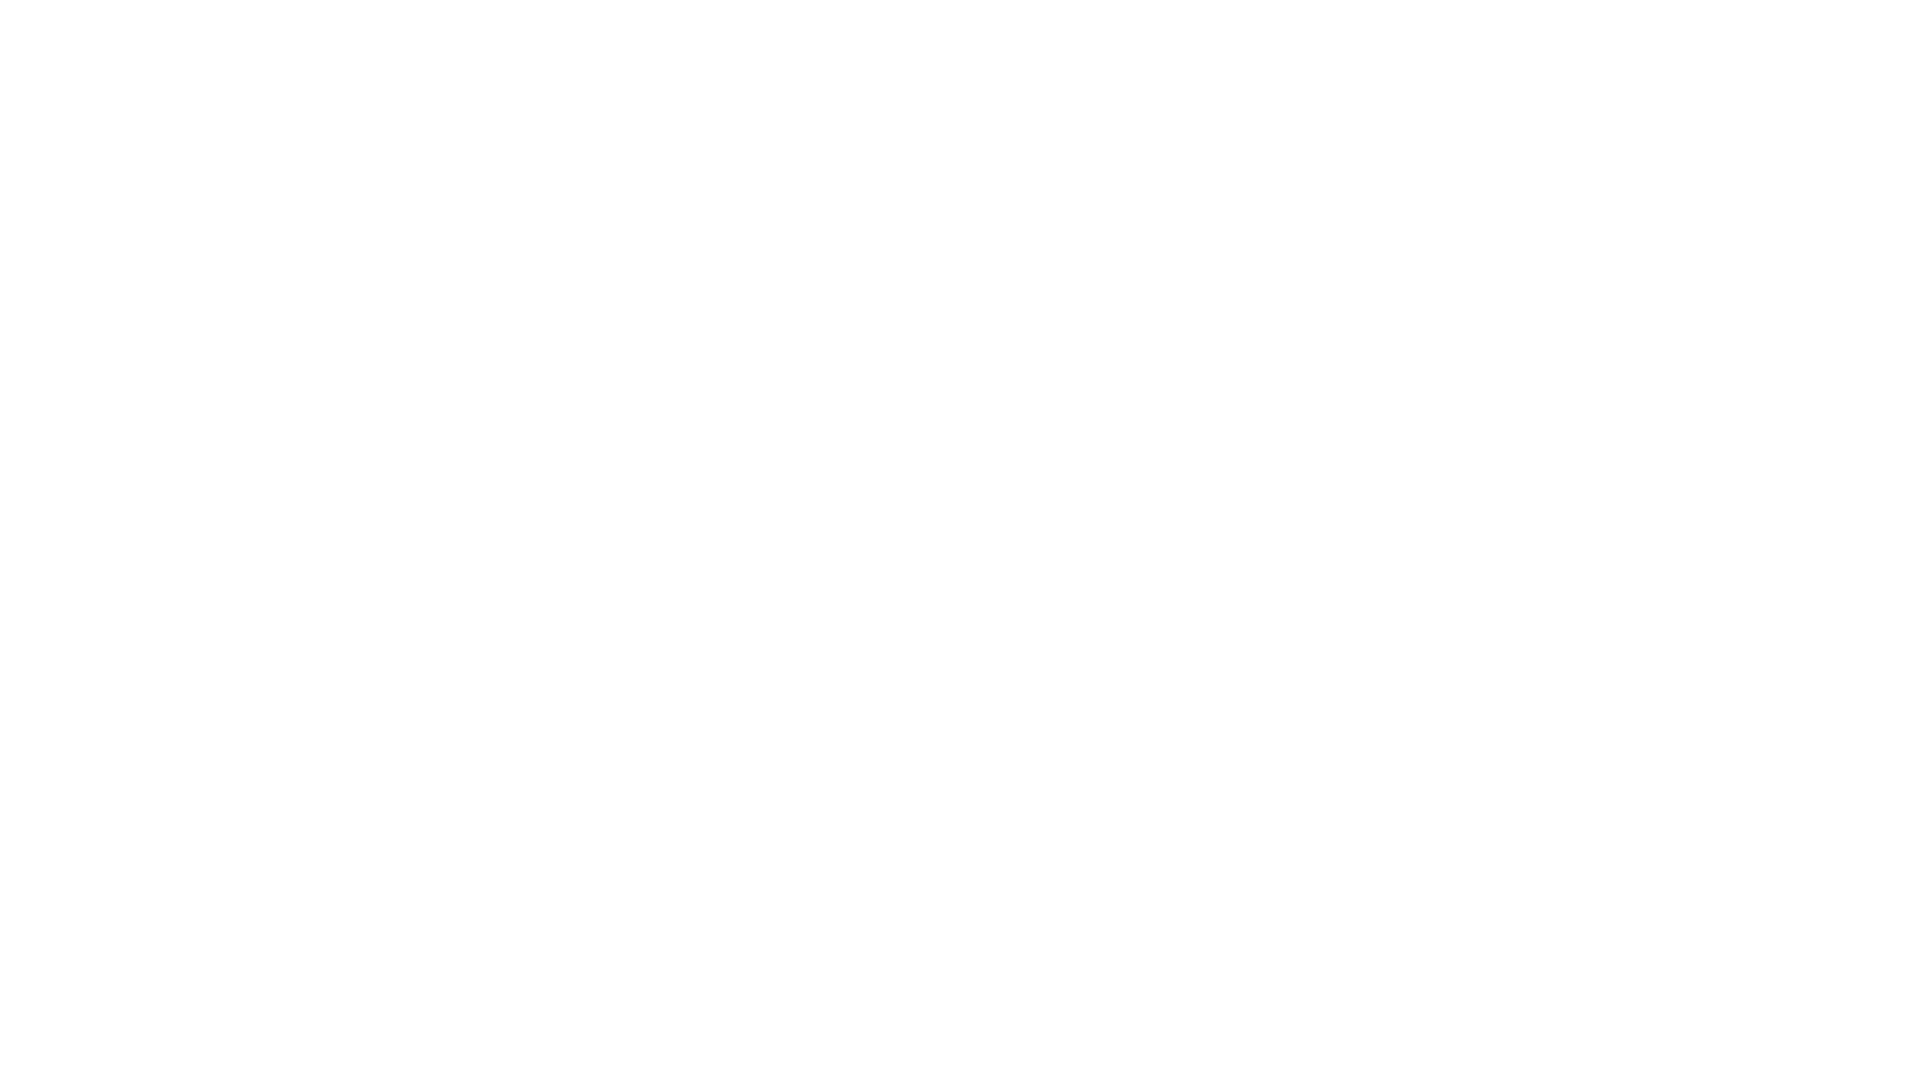

Waited 1 second for content to load after scroll (iteration 2/10)
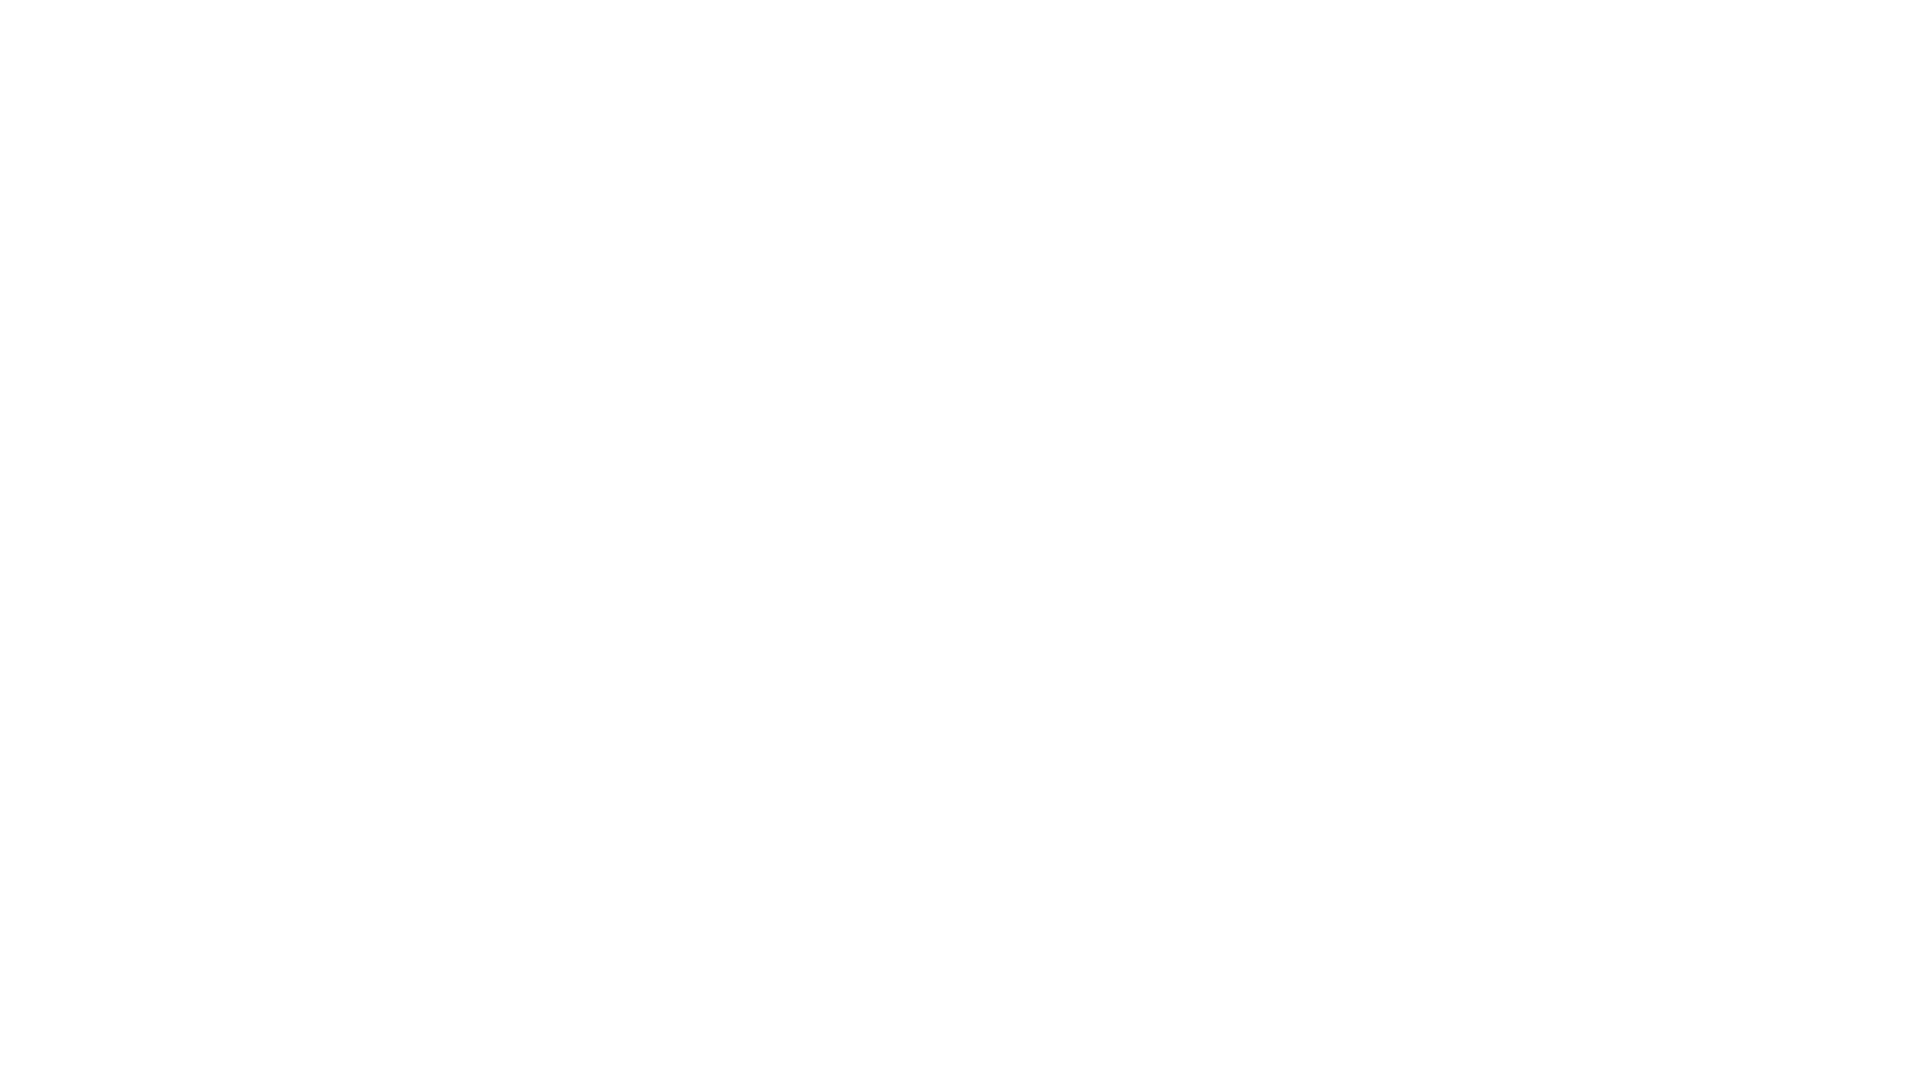

Scrolled down 250 pixels (iteration 3/10)
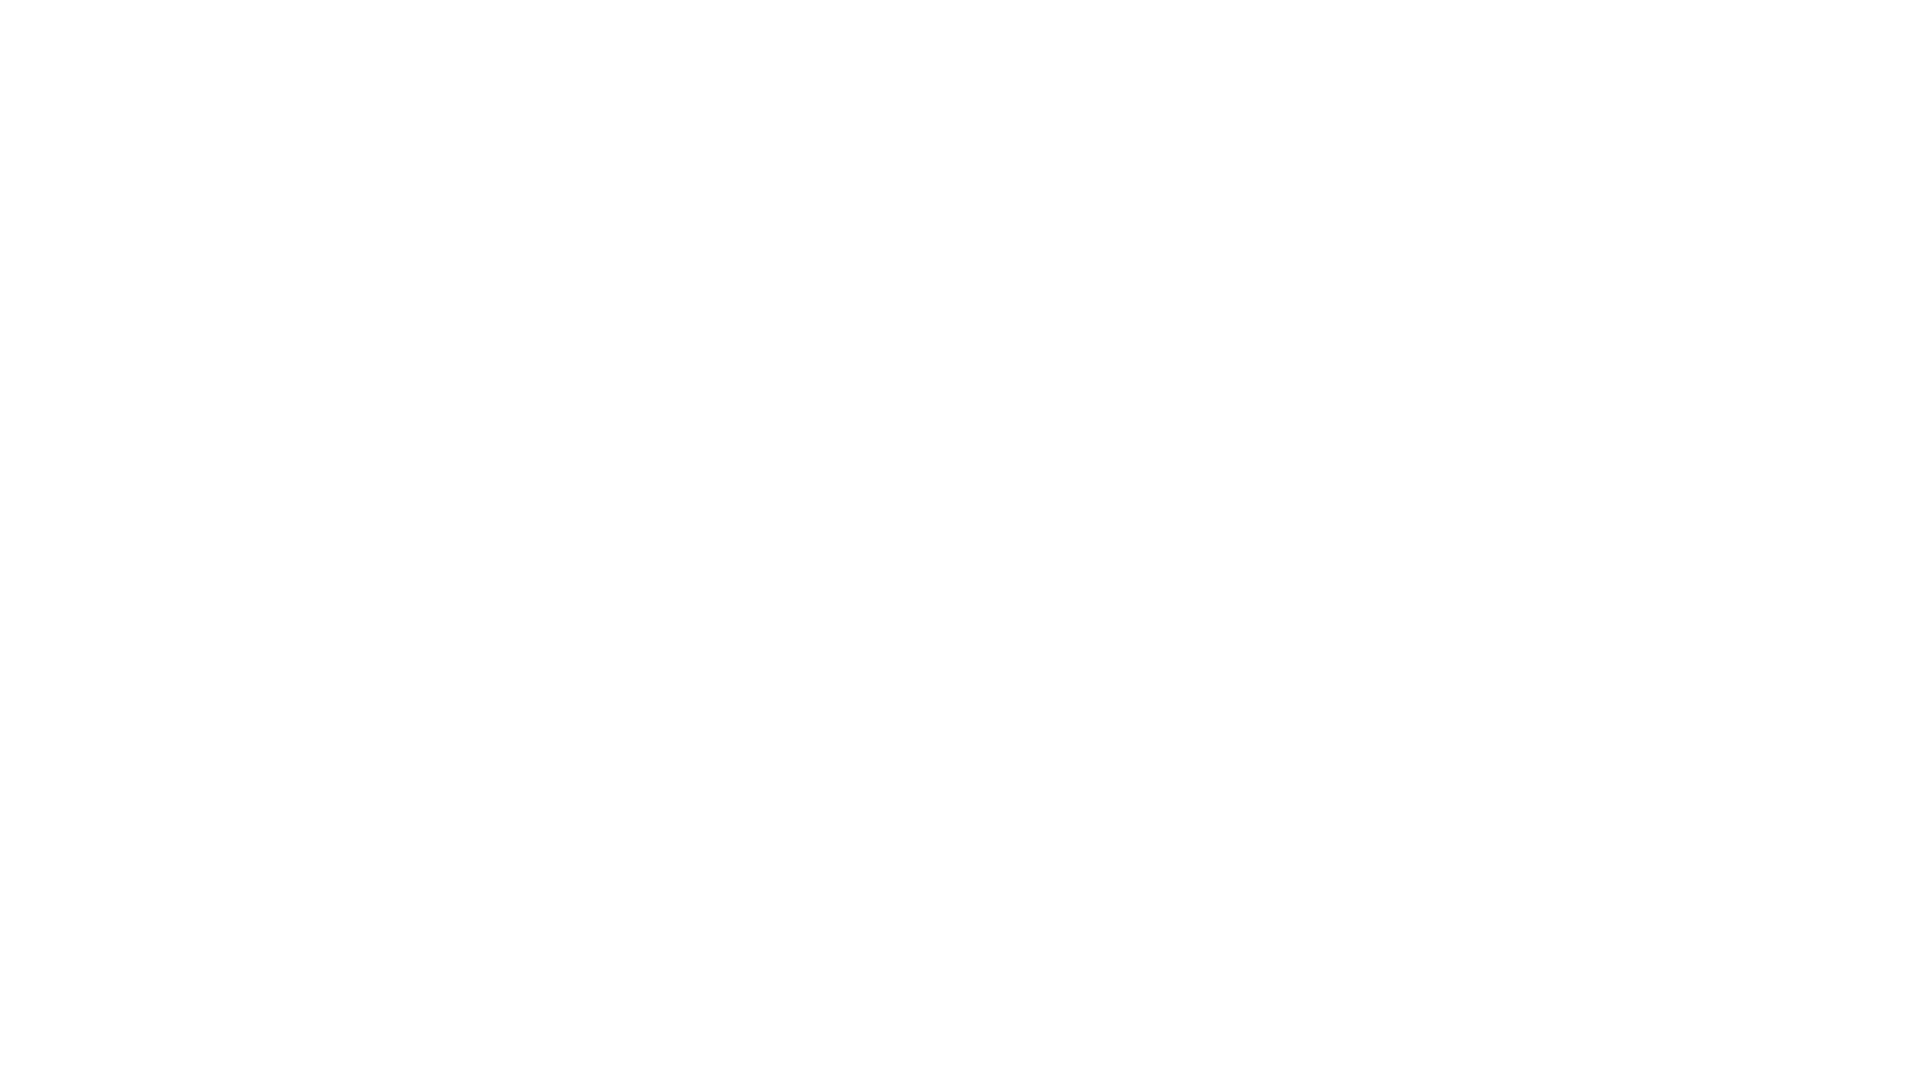

Waited 1 second for content to load after scroll (iteration 3/10)
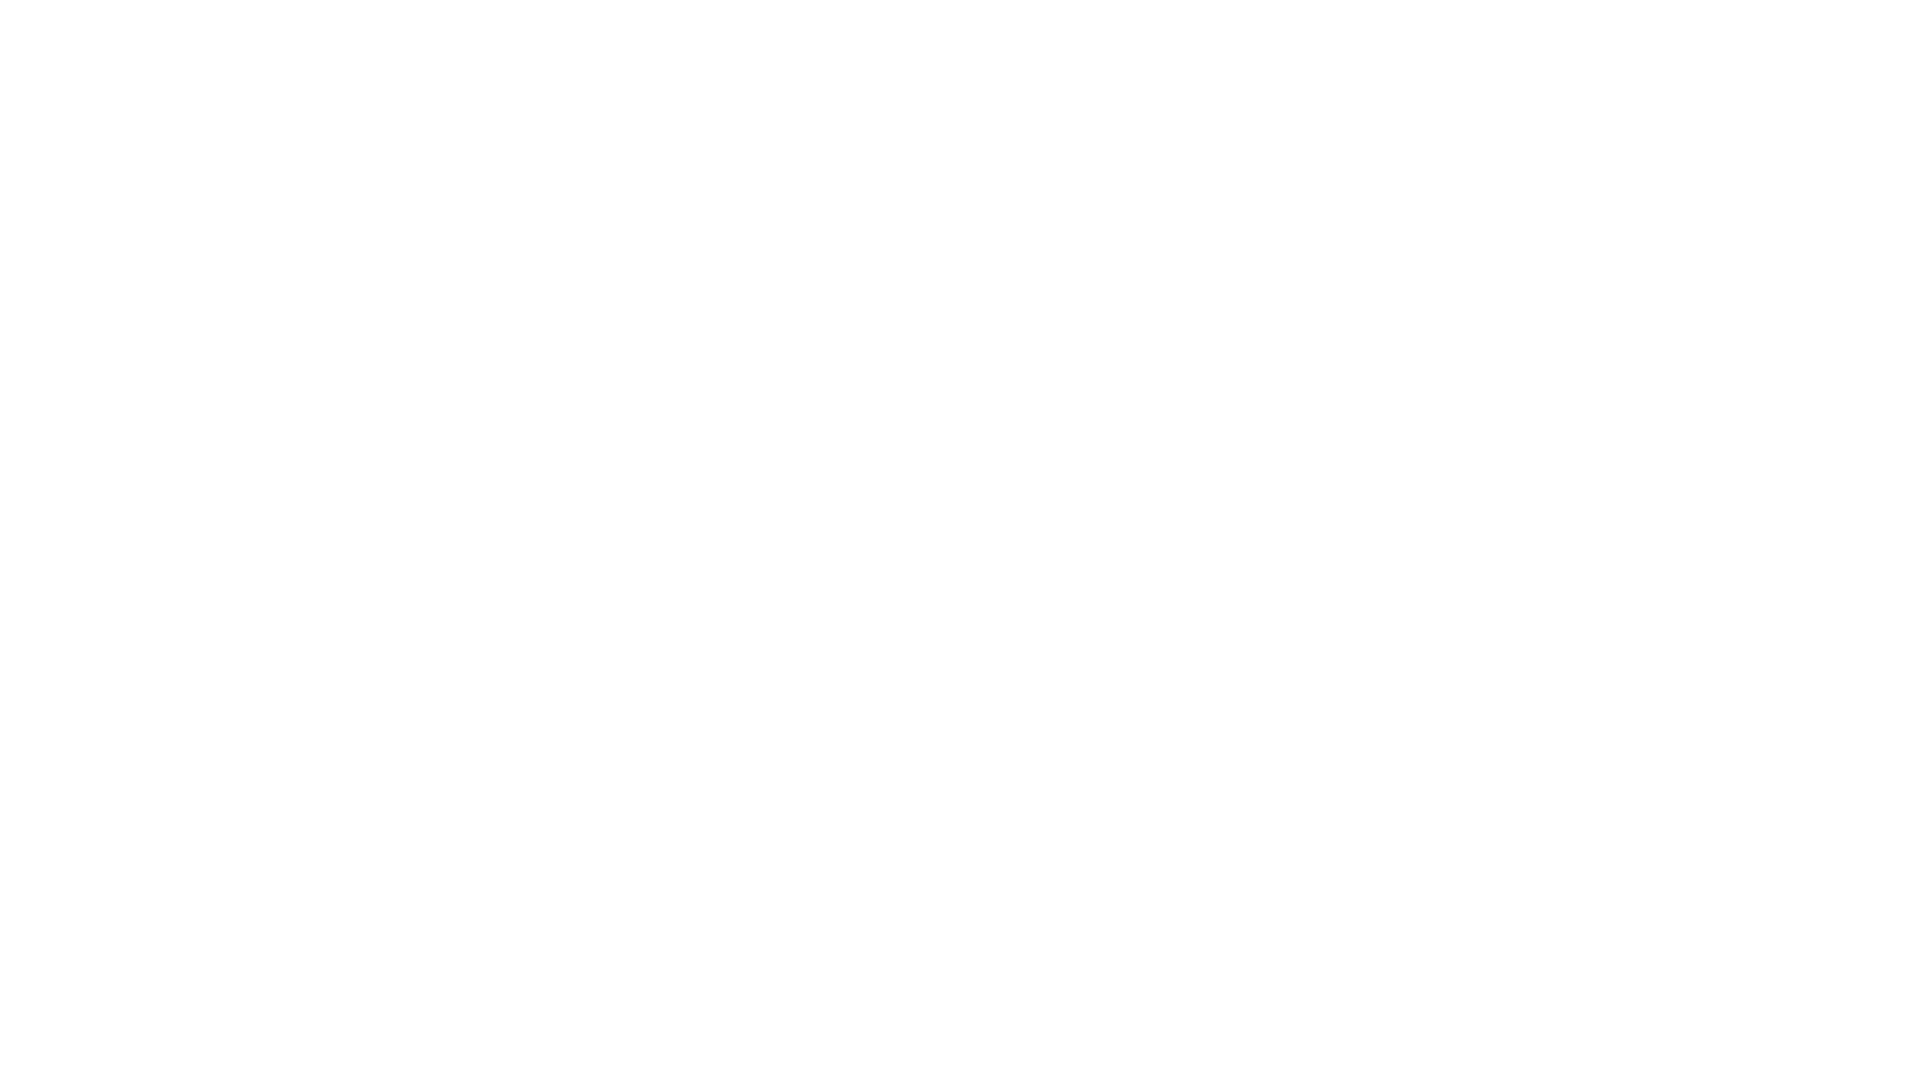

Scrolled down 250 pixels (iteration 4/10)
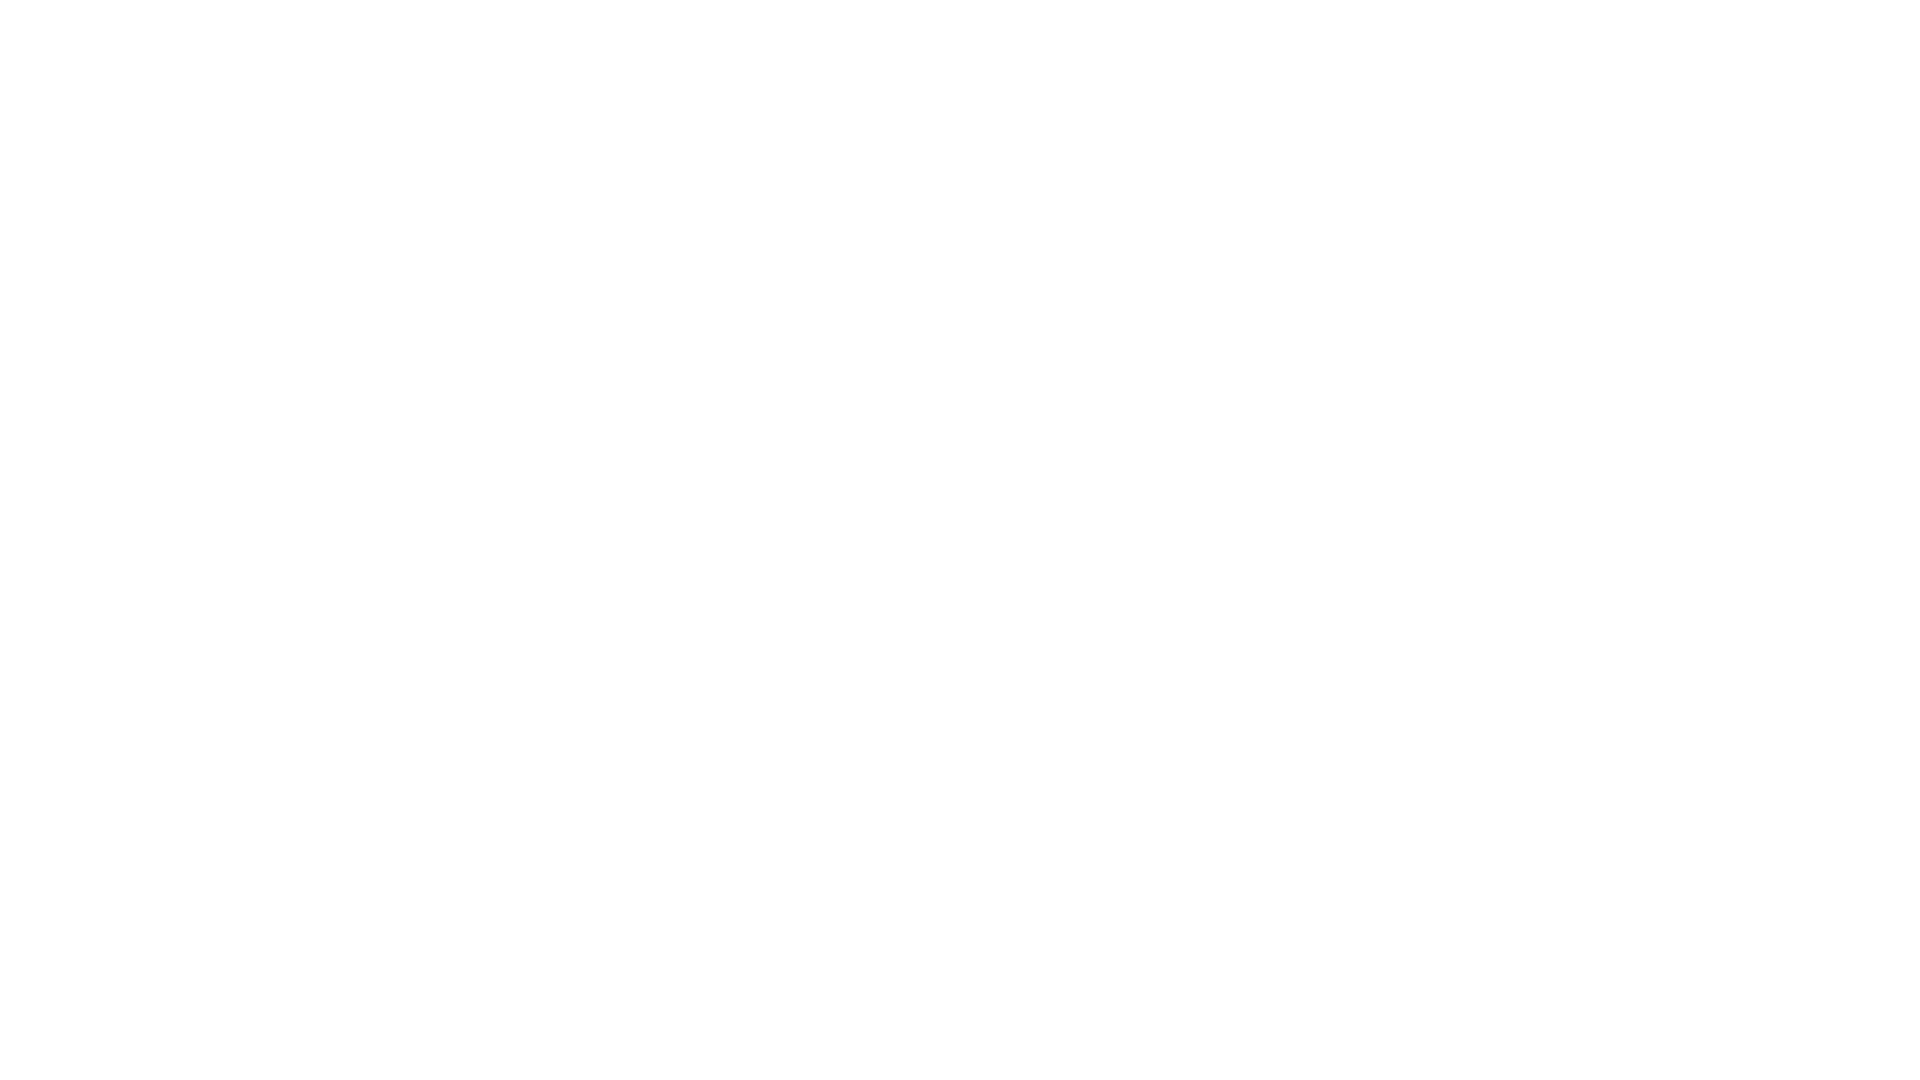

Waited 1 second for content to load after scroll (iteration 4/10)
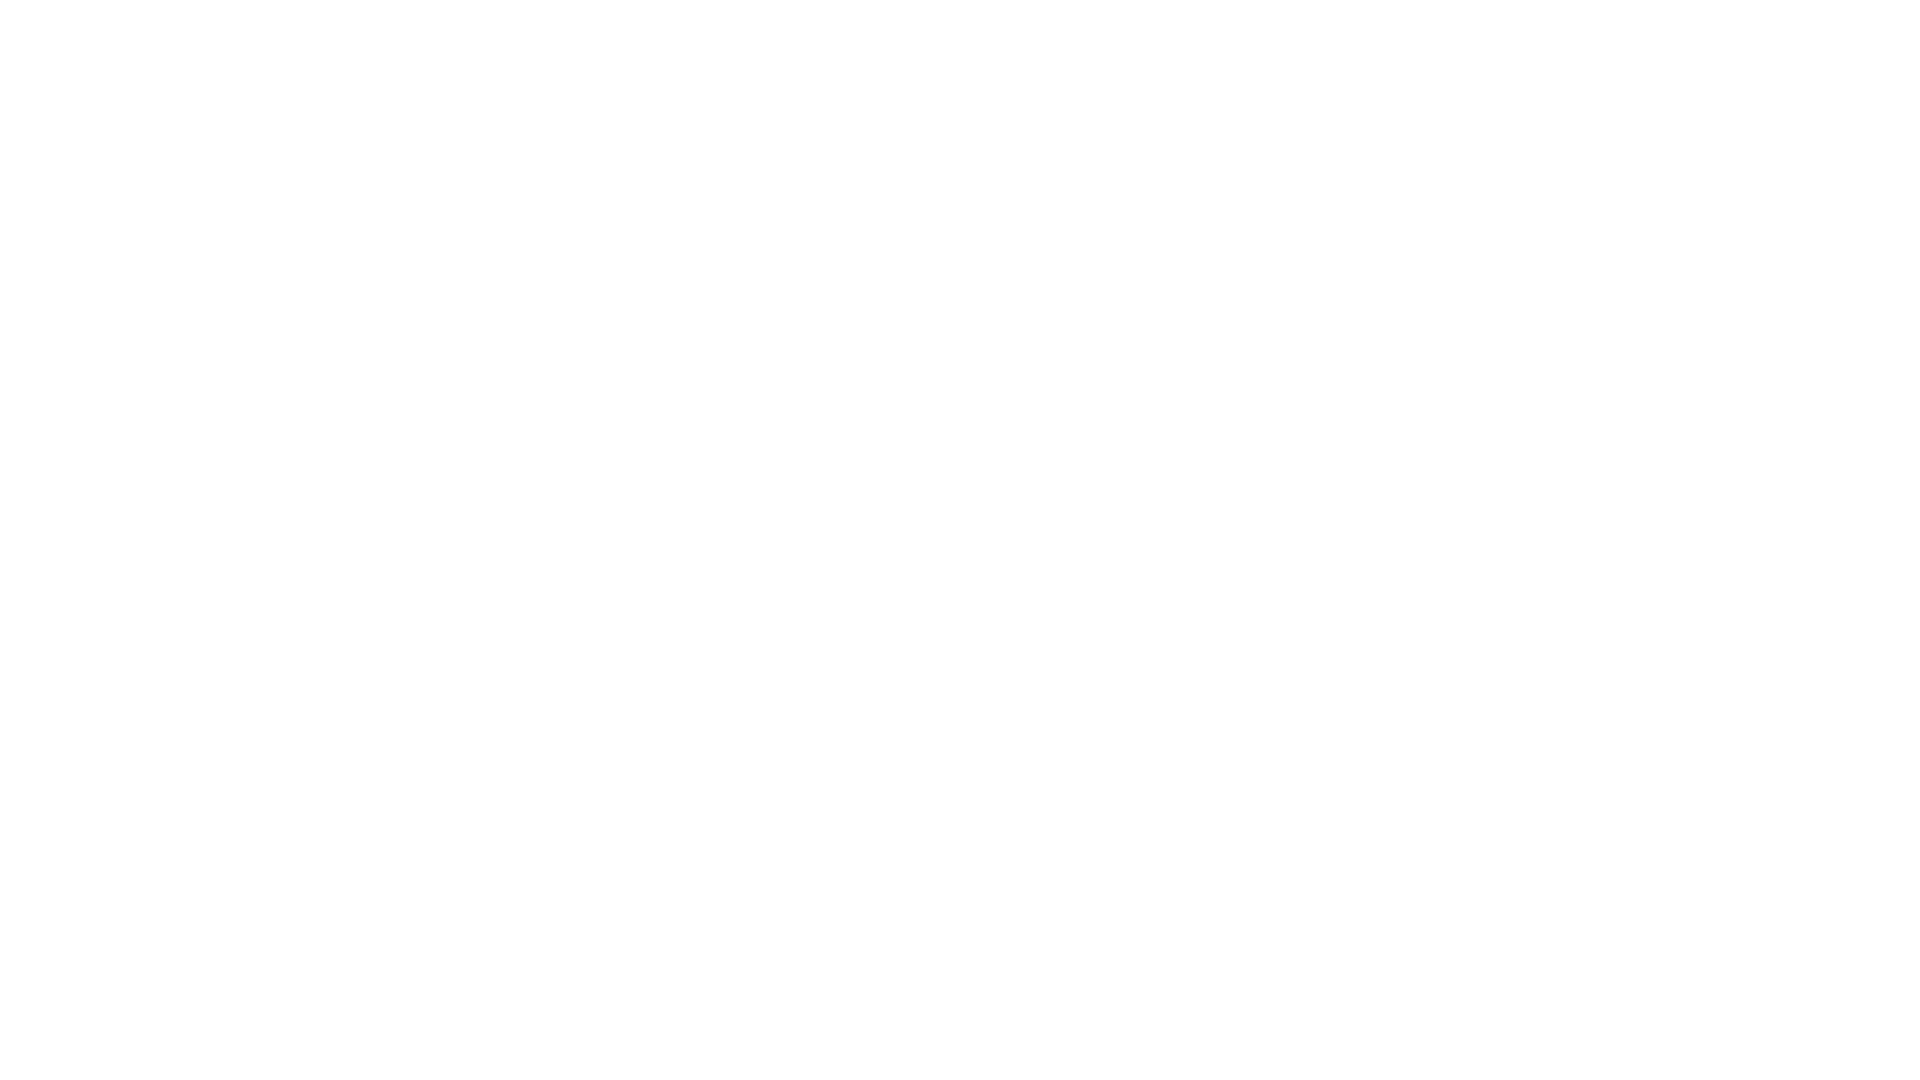

Scrolled down 250 pixels (iteration 5/10)
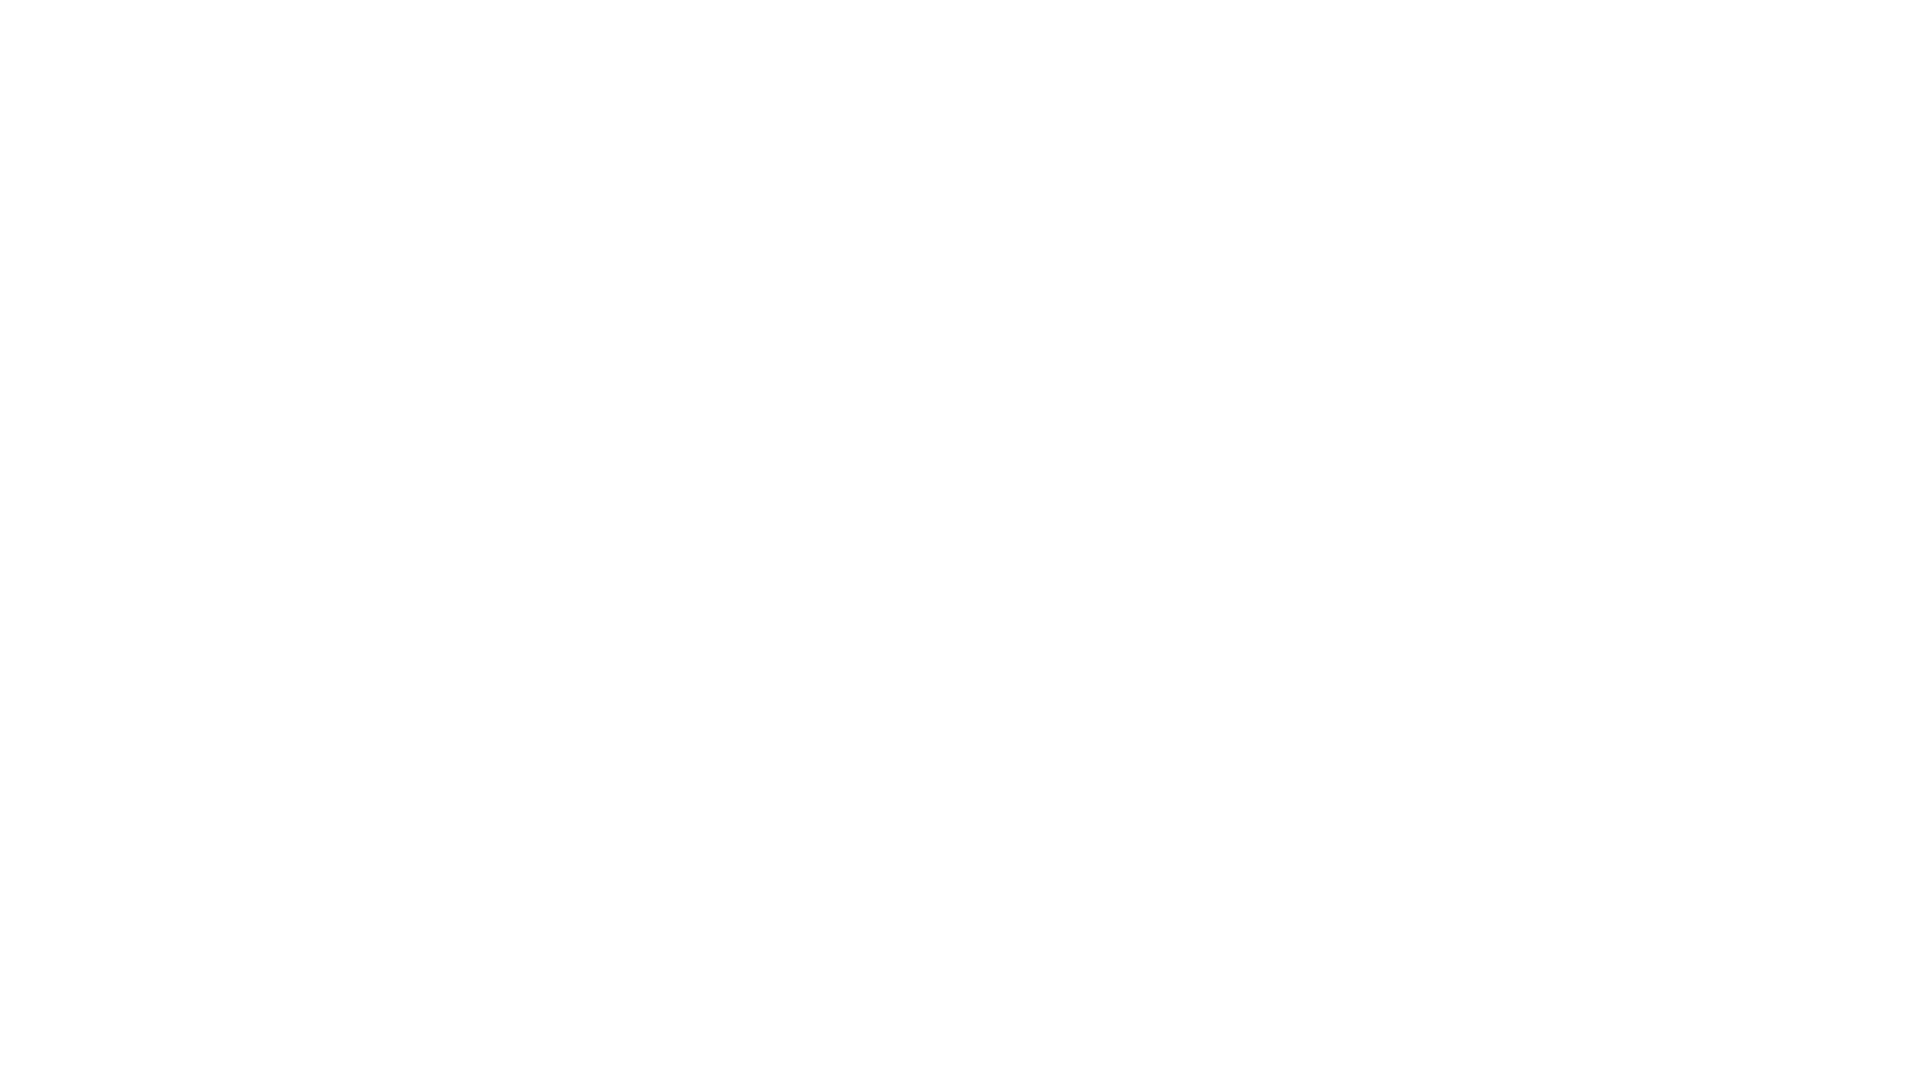

Waited 1 second for content to load after scroll (iteration 5/10)
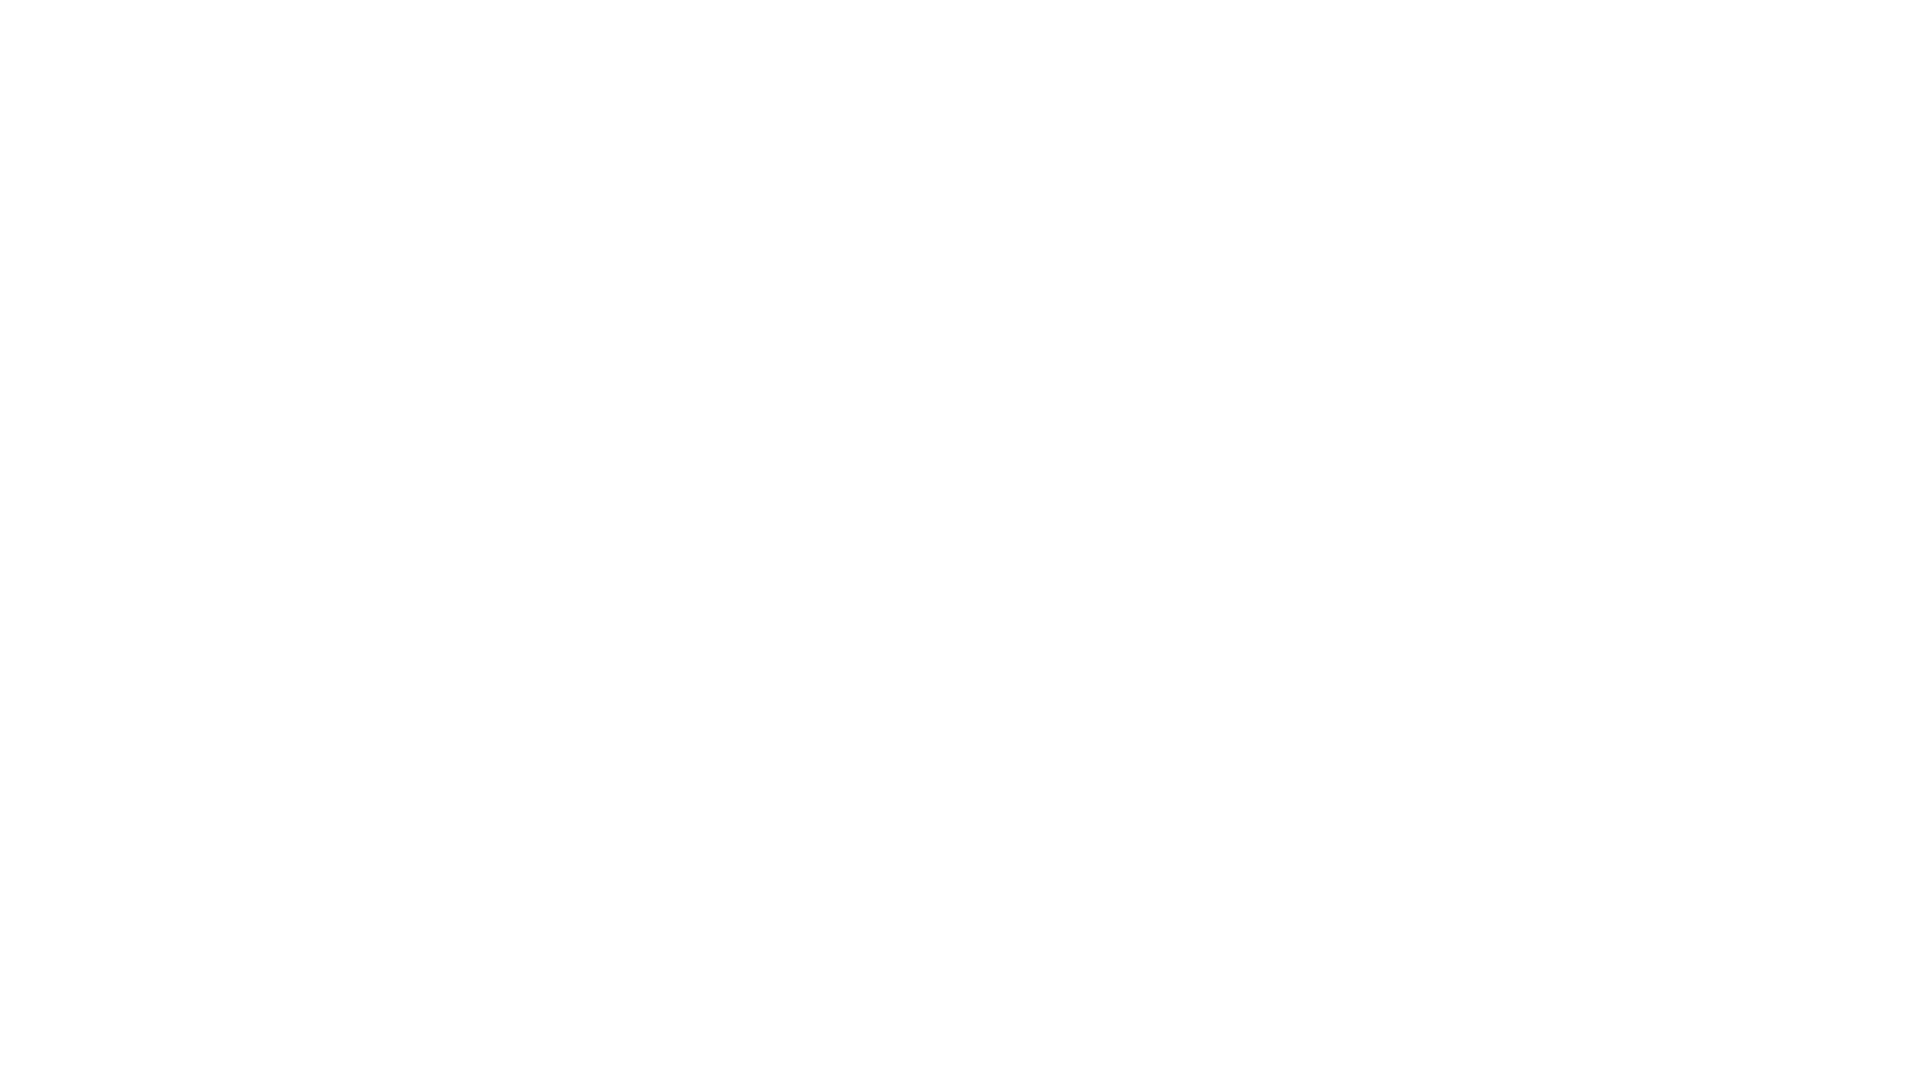

Scrolled down 250 pixels (iteration 6/10)
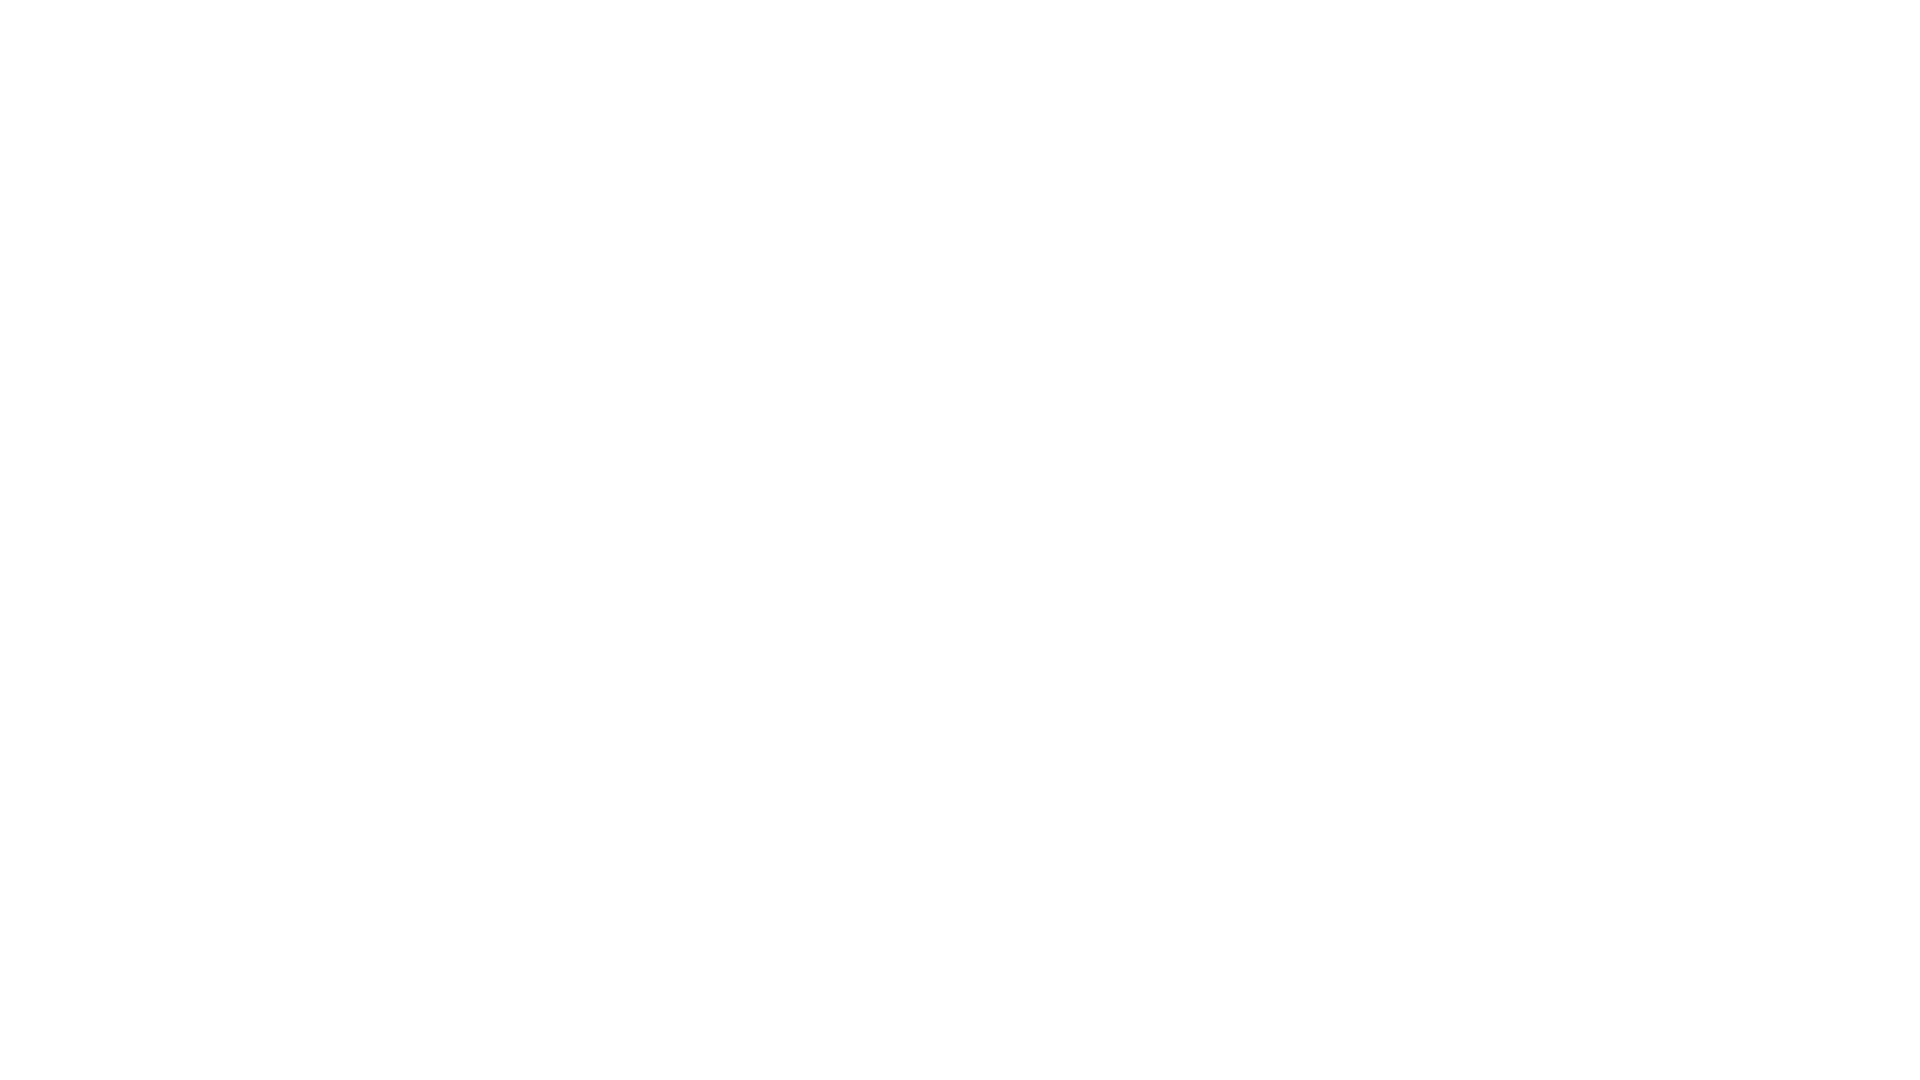

Waited 1 second for content to load after scroll (iteration 6/10)
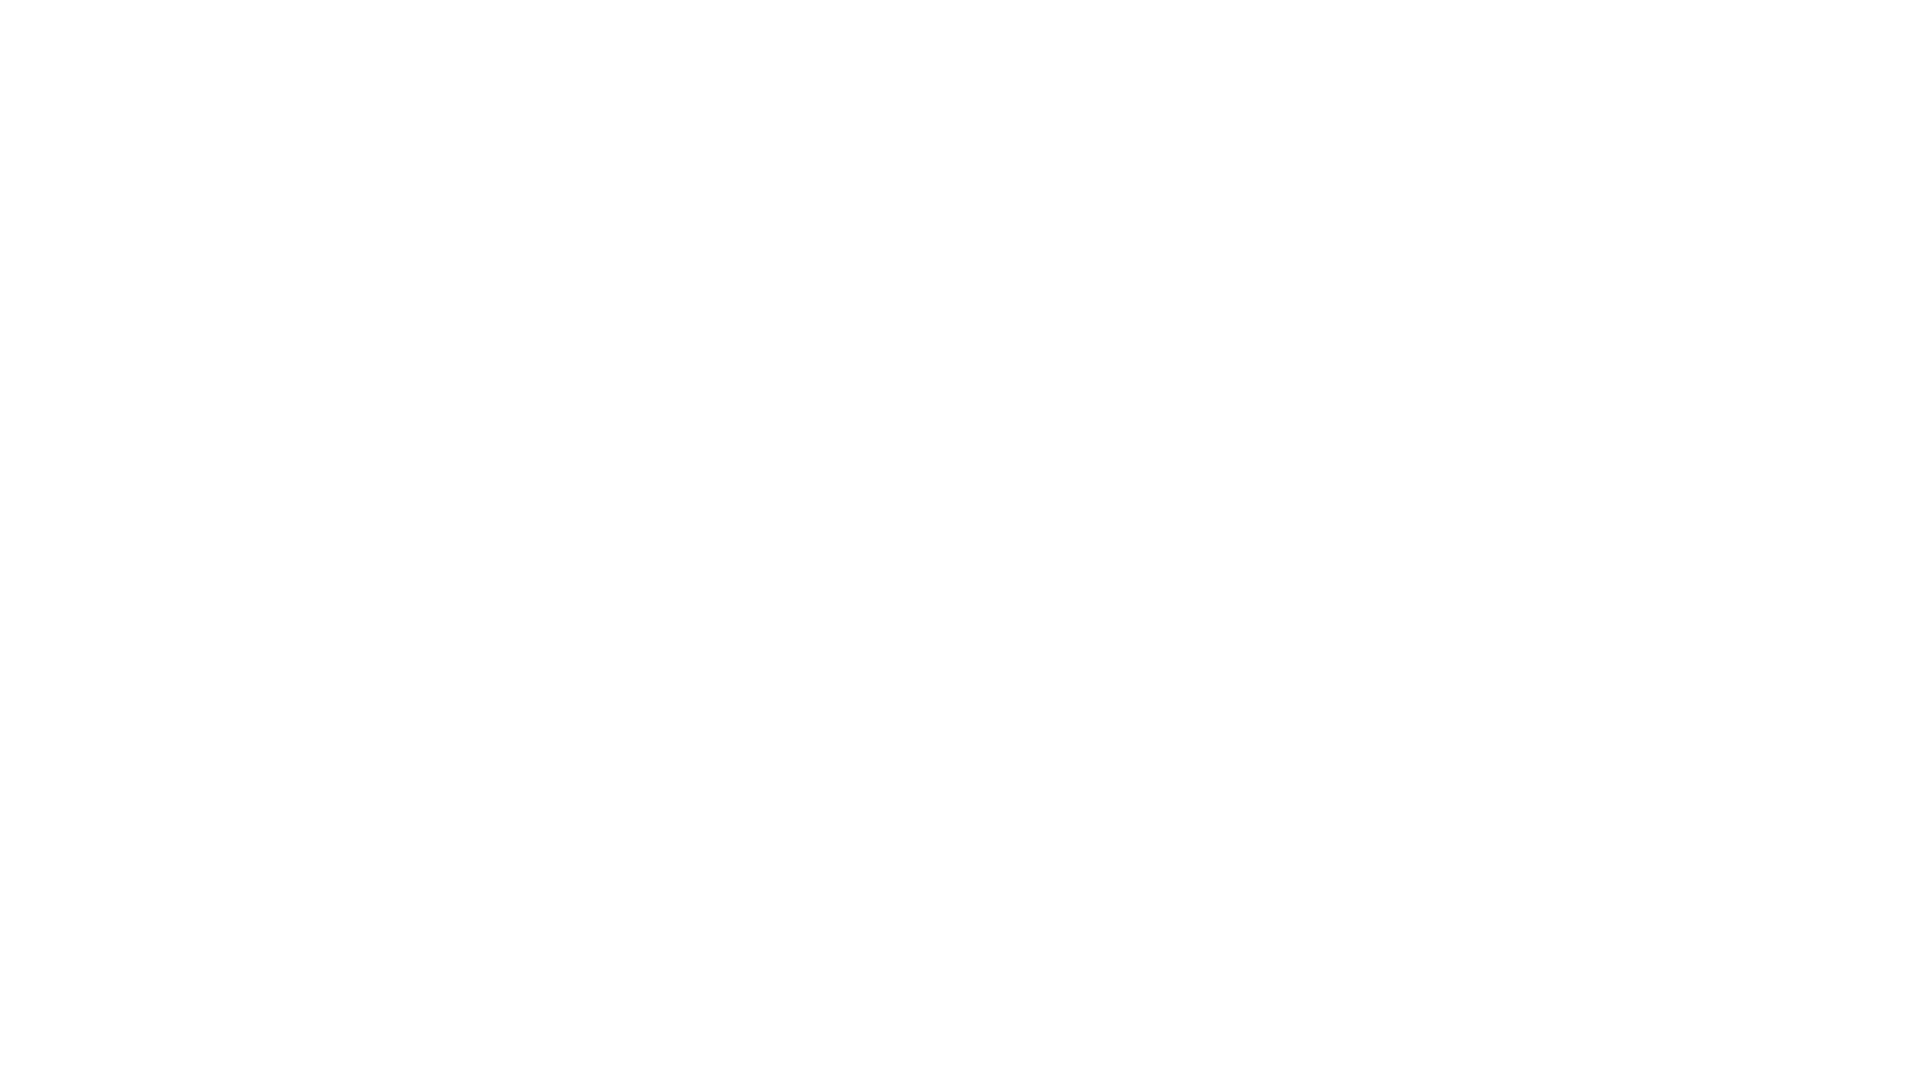

Scrolled down 250 pixels (iteration 7/10)
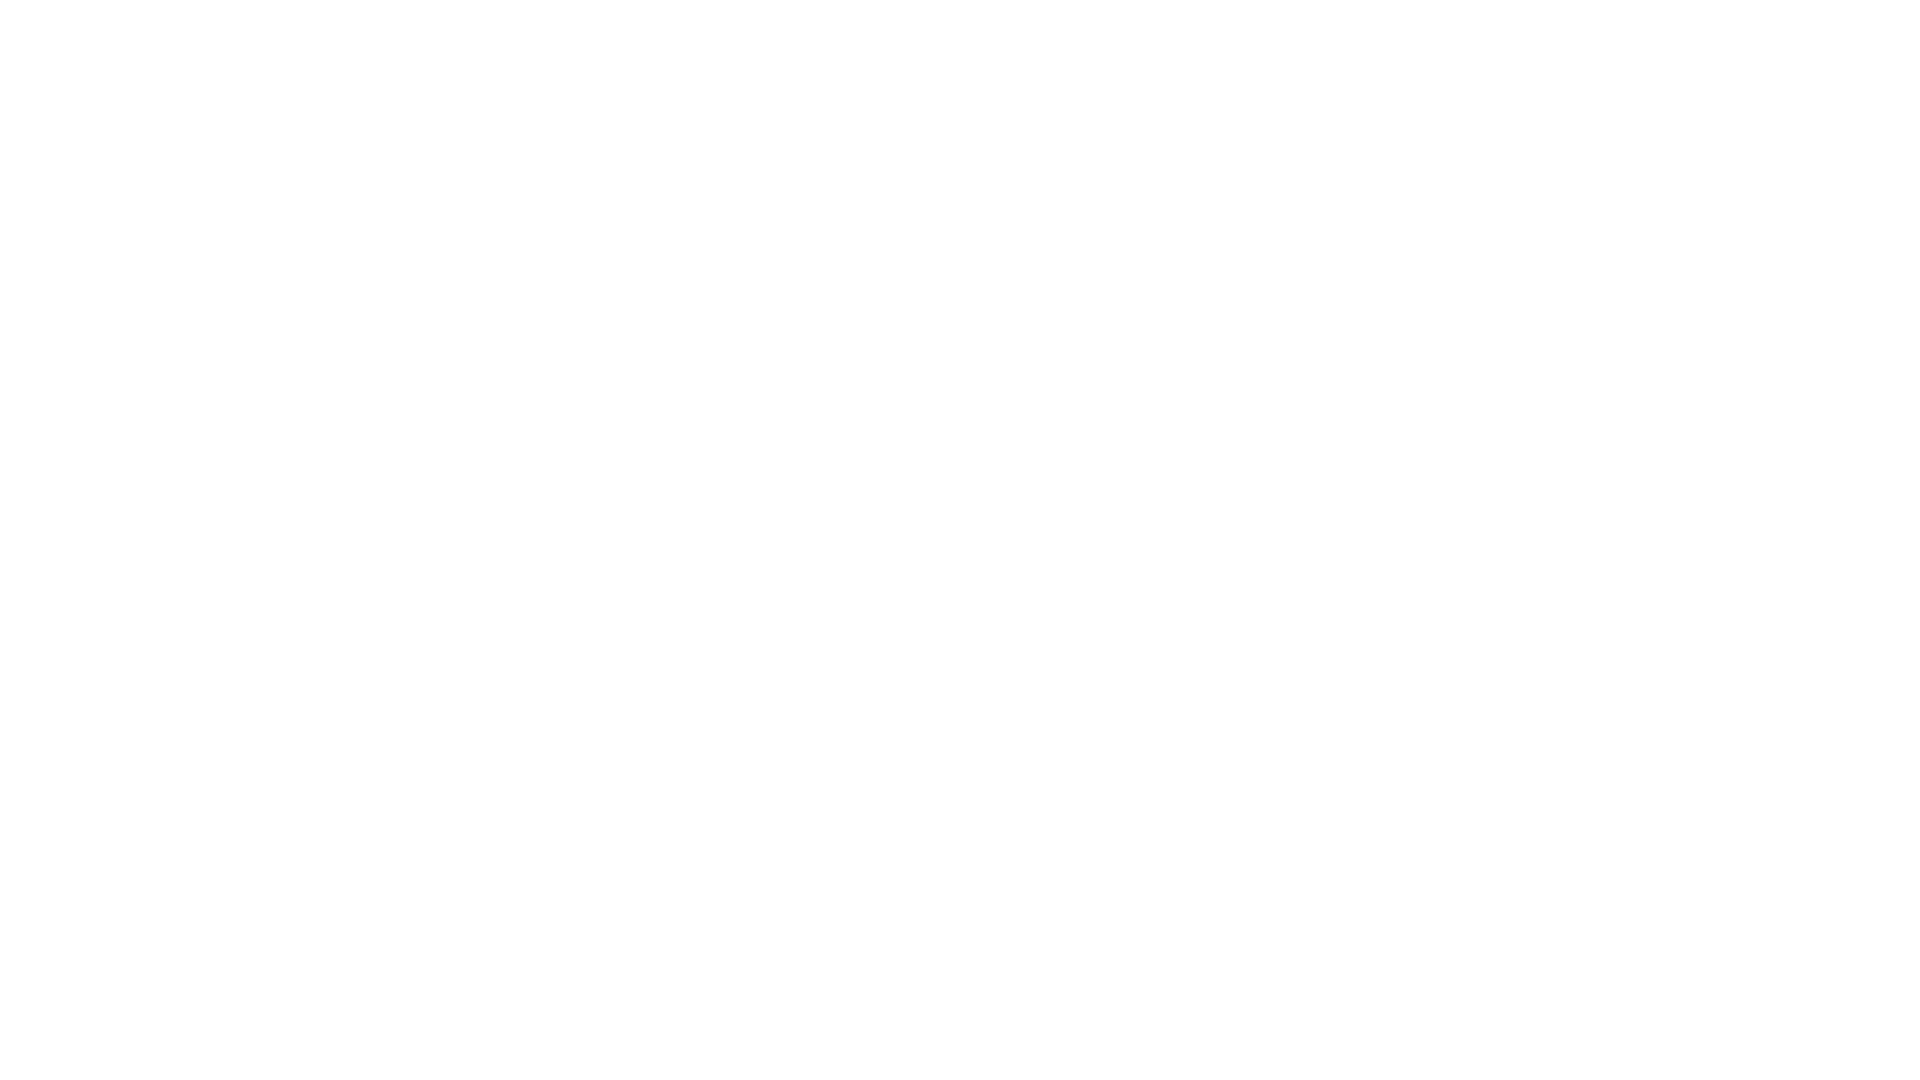

Waited 1 second for content to load after scroll (iteration 7/10)
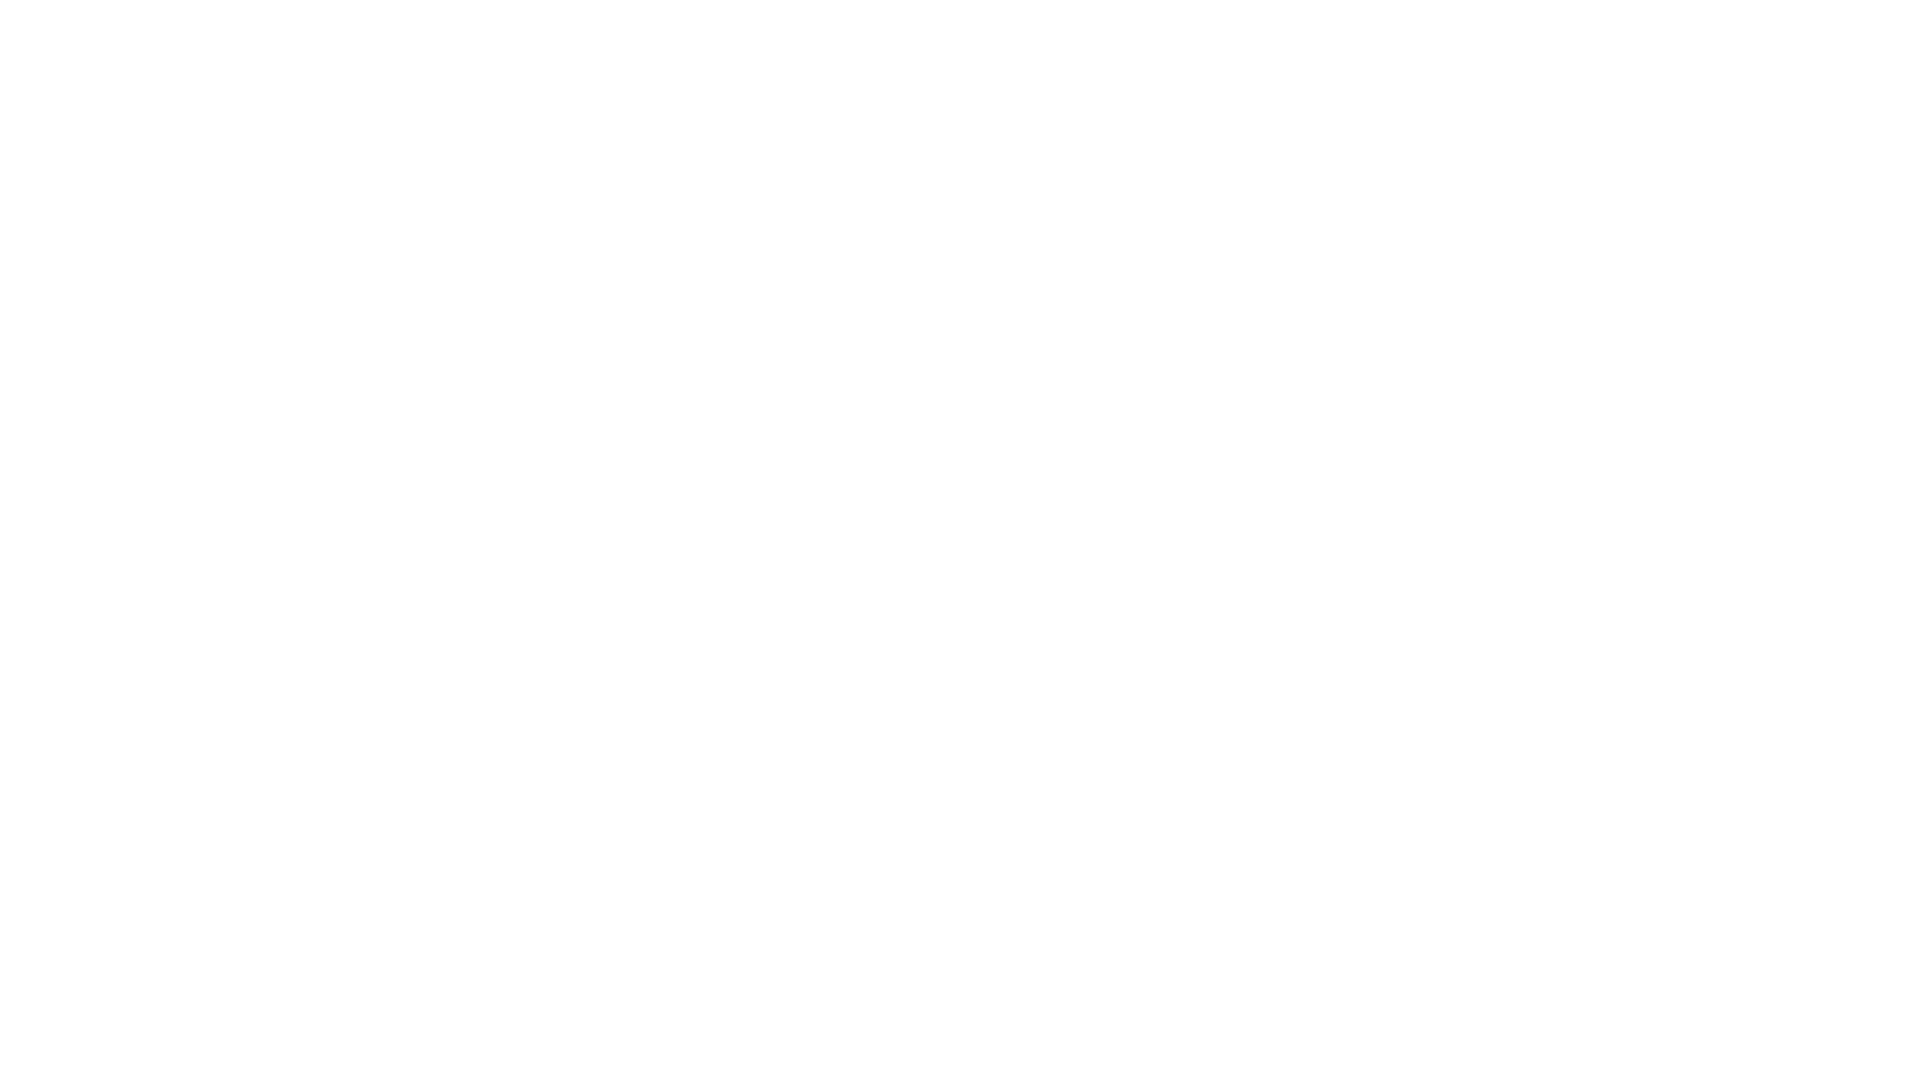

Scrolled down 250 pixels (iteration 8/10)
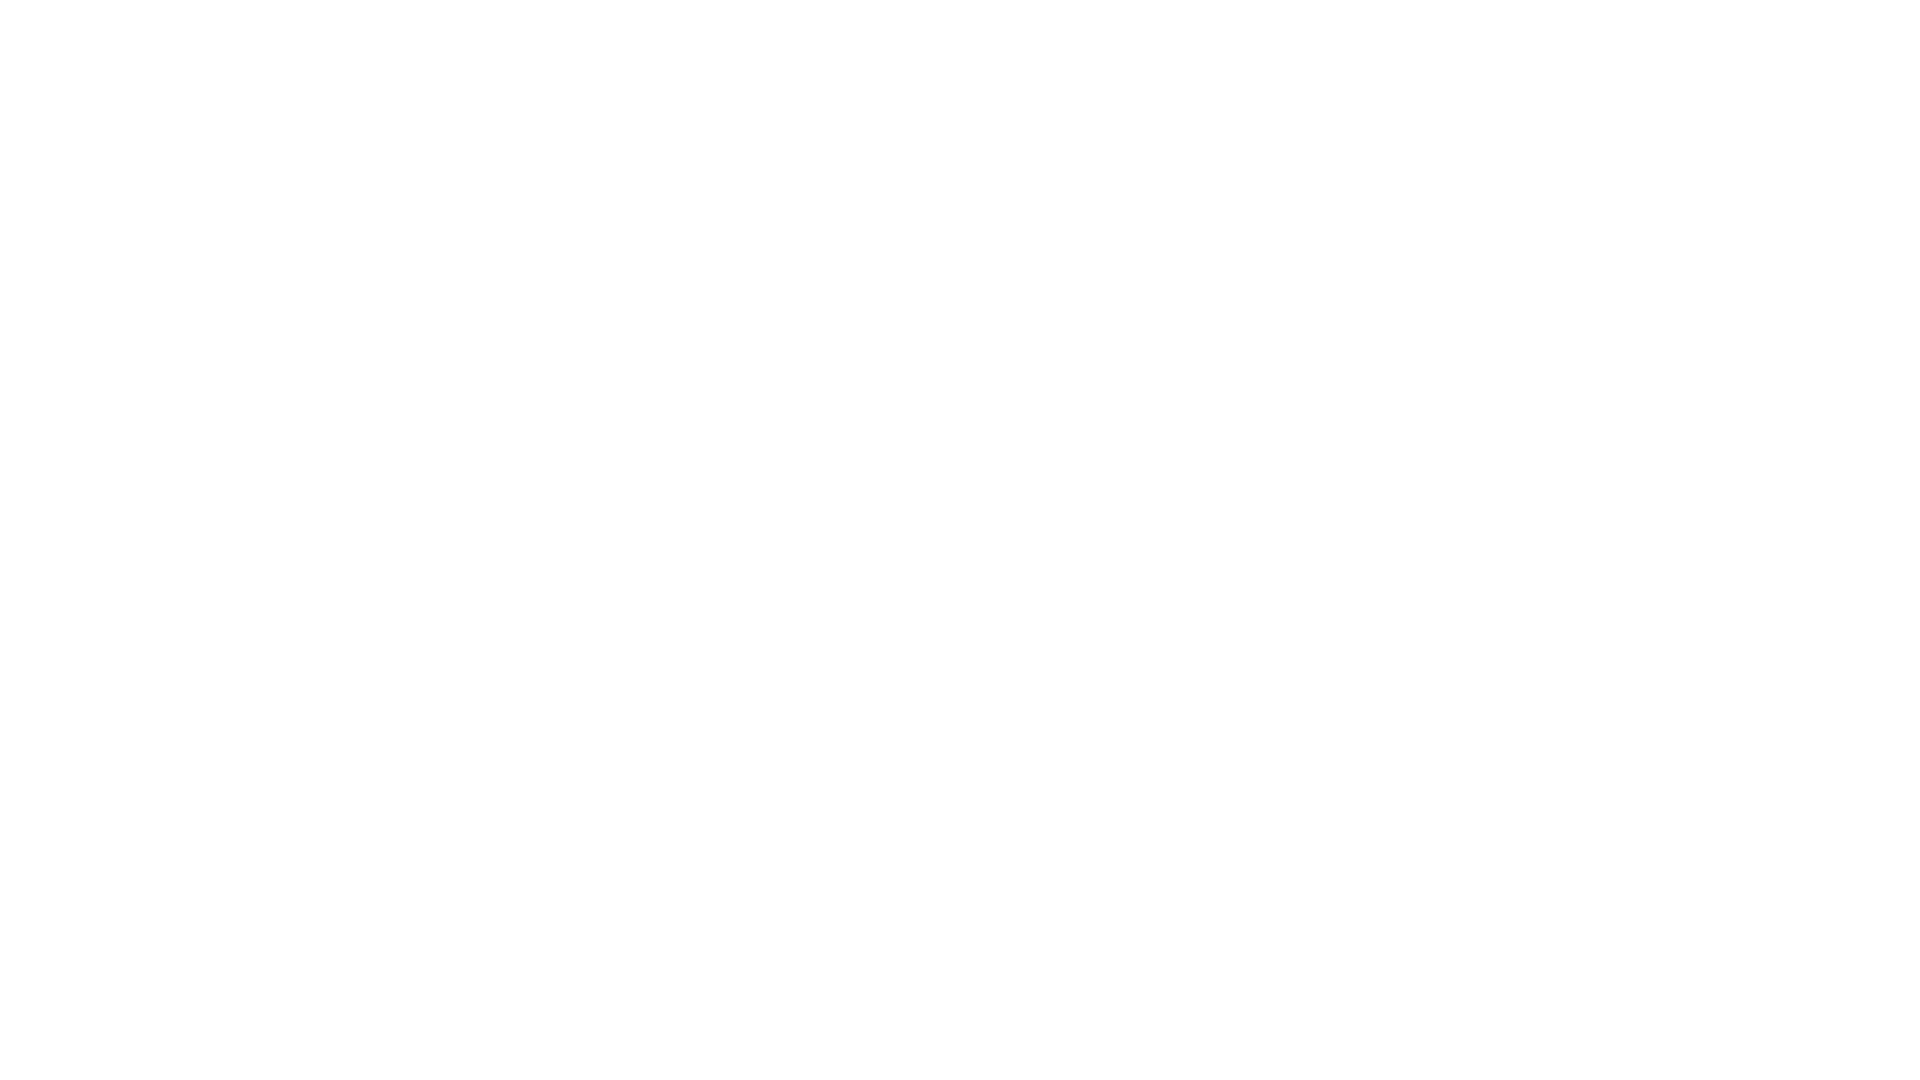

Waited 1 second for content to load after scroll (iteration 8/10)
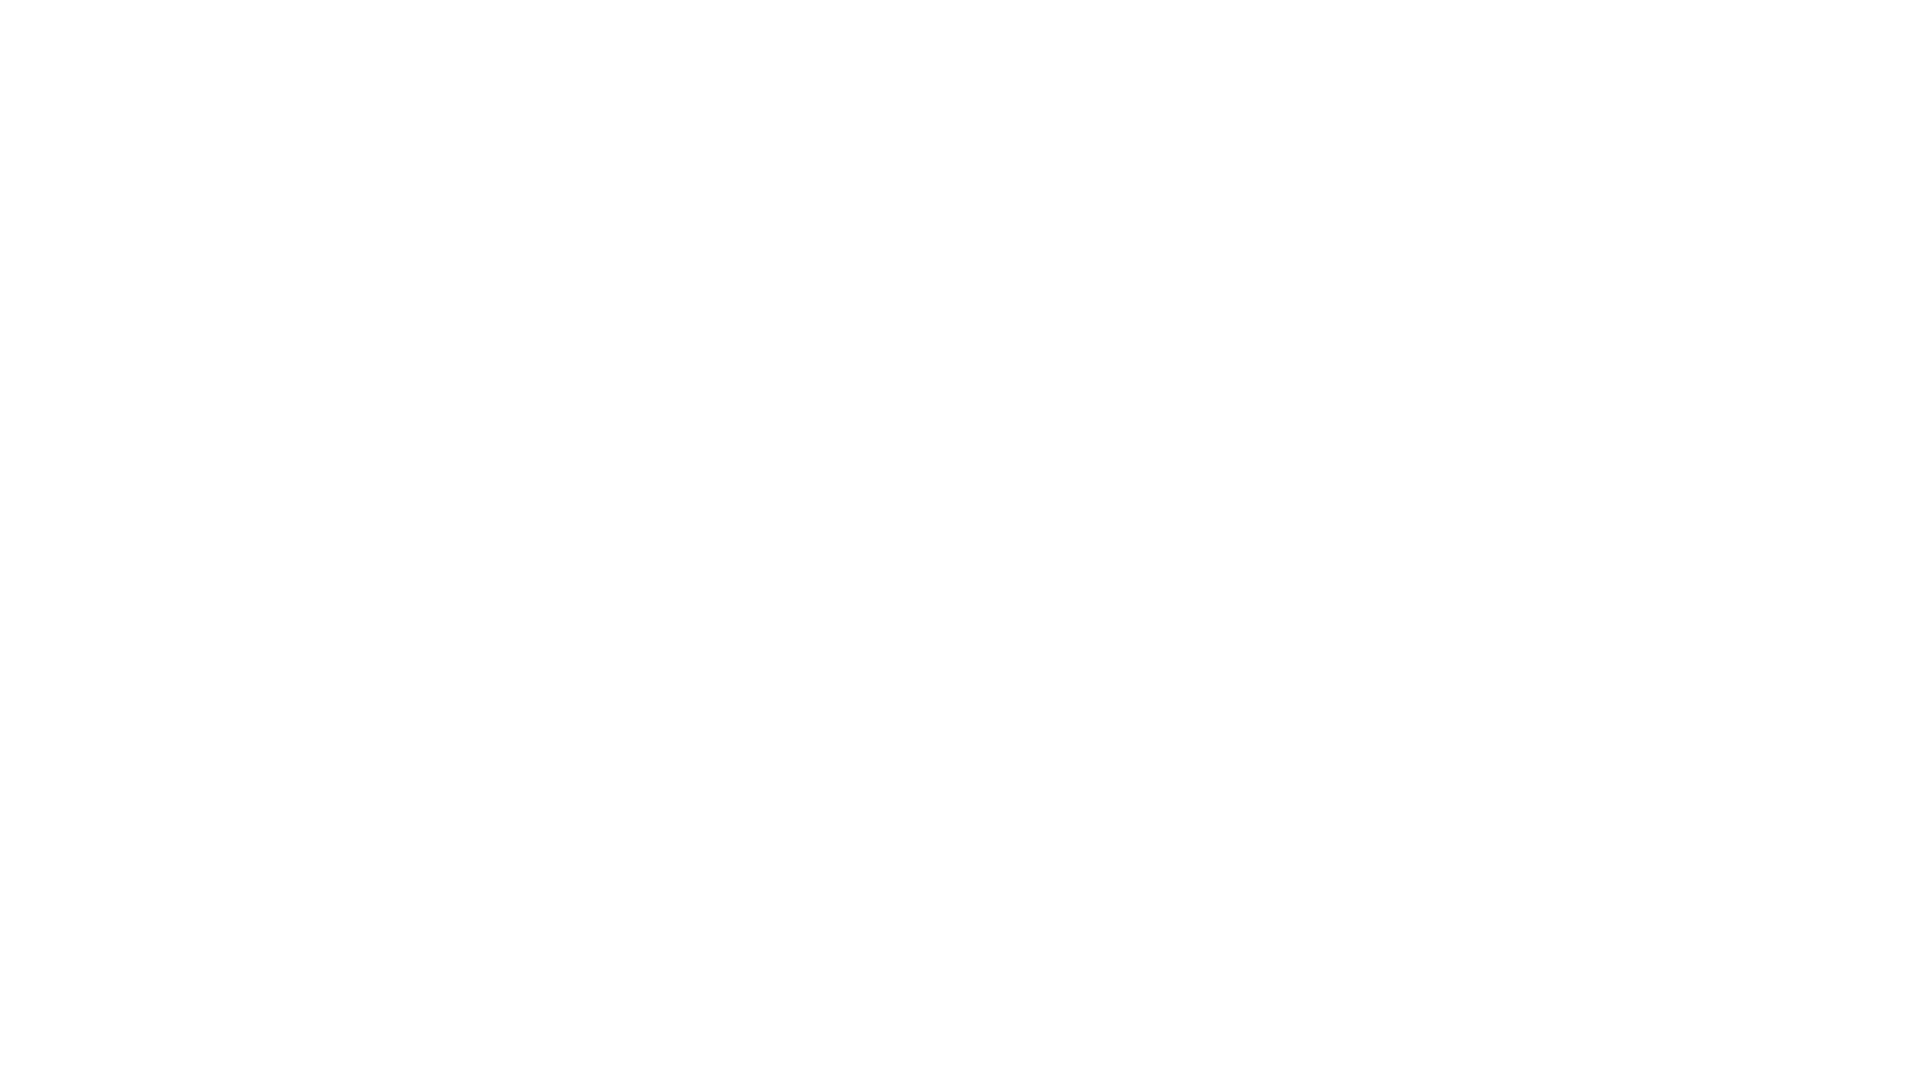

Scrolled down 250 pixels (iteration 9/10)
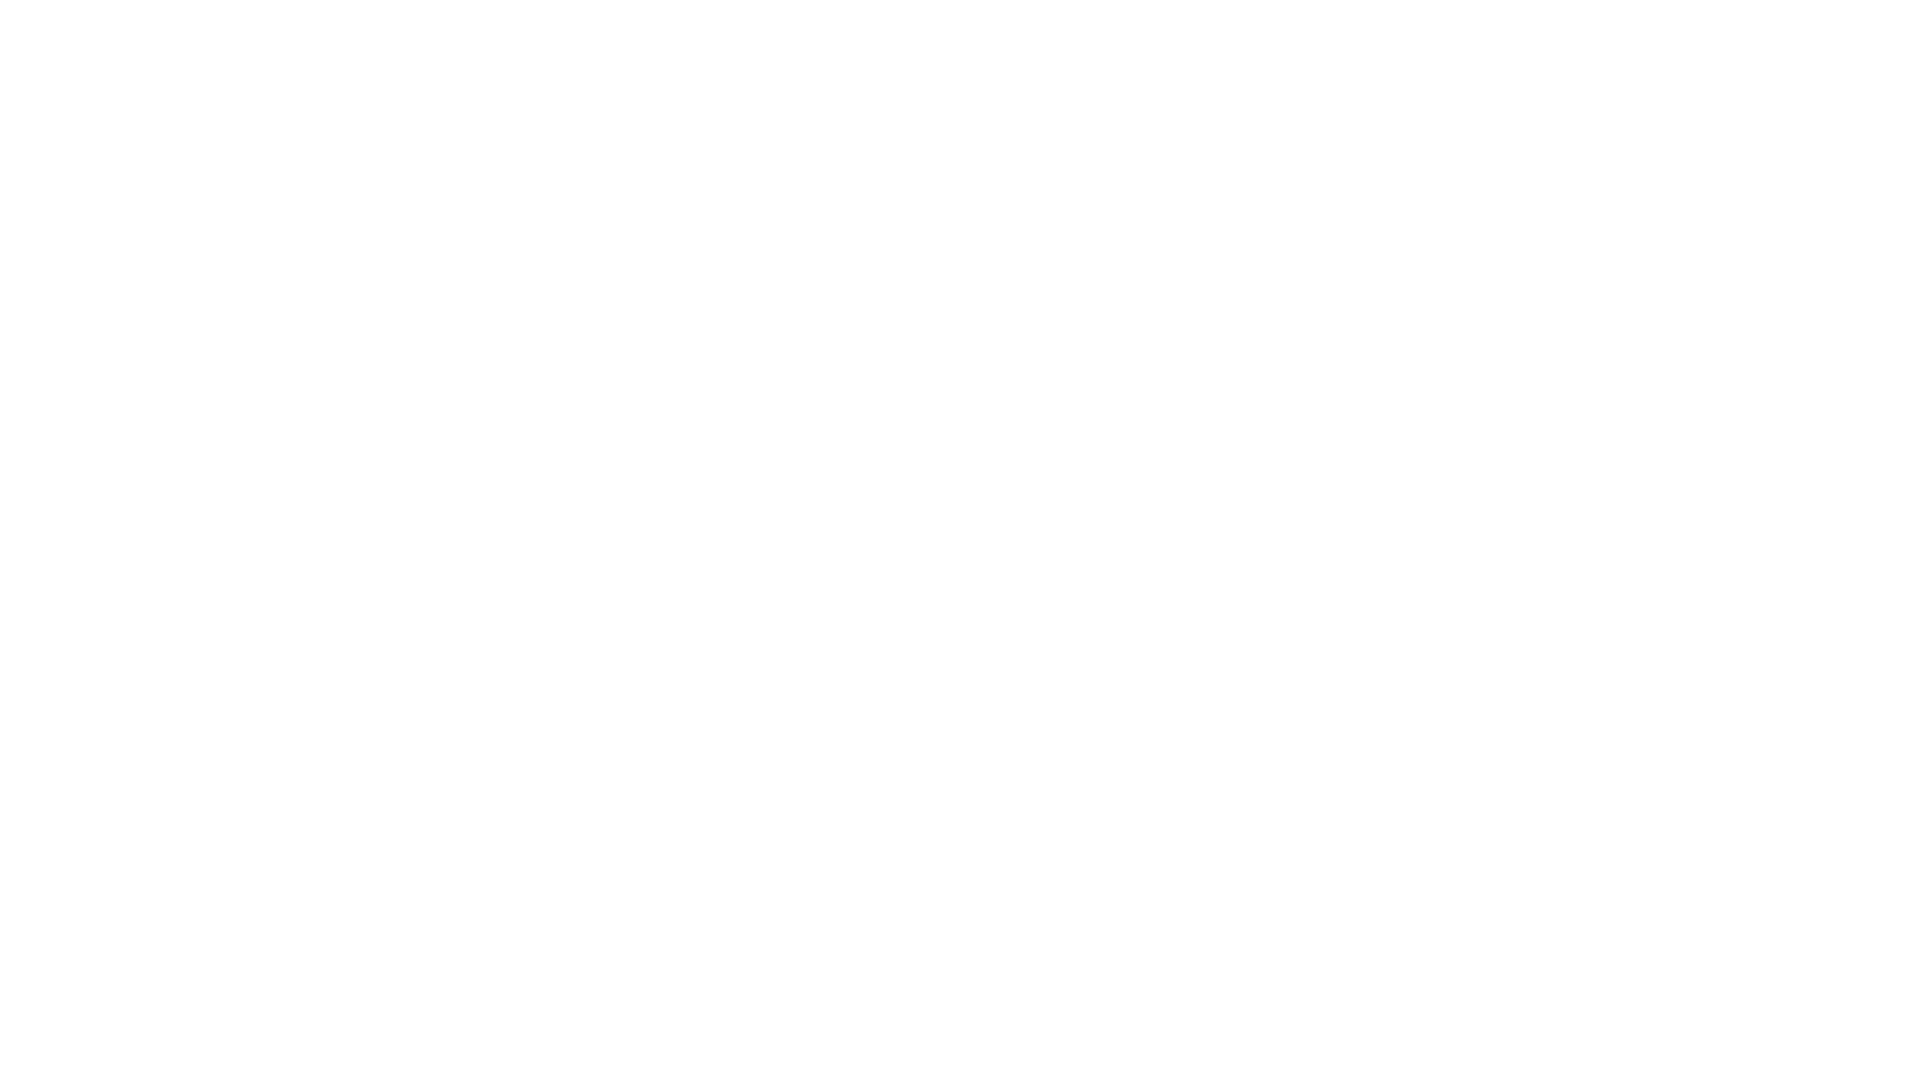

Waited 1 second for content to load after scroll (iteration 9/10)
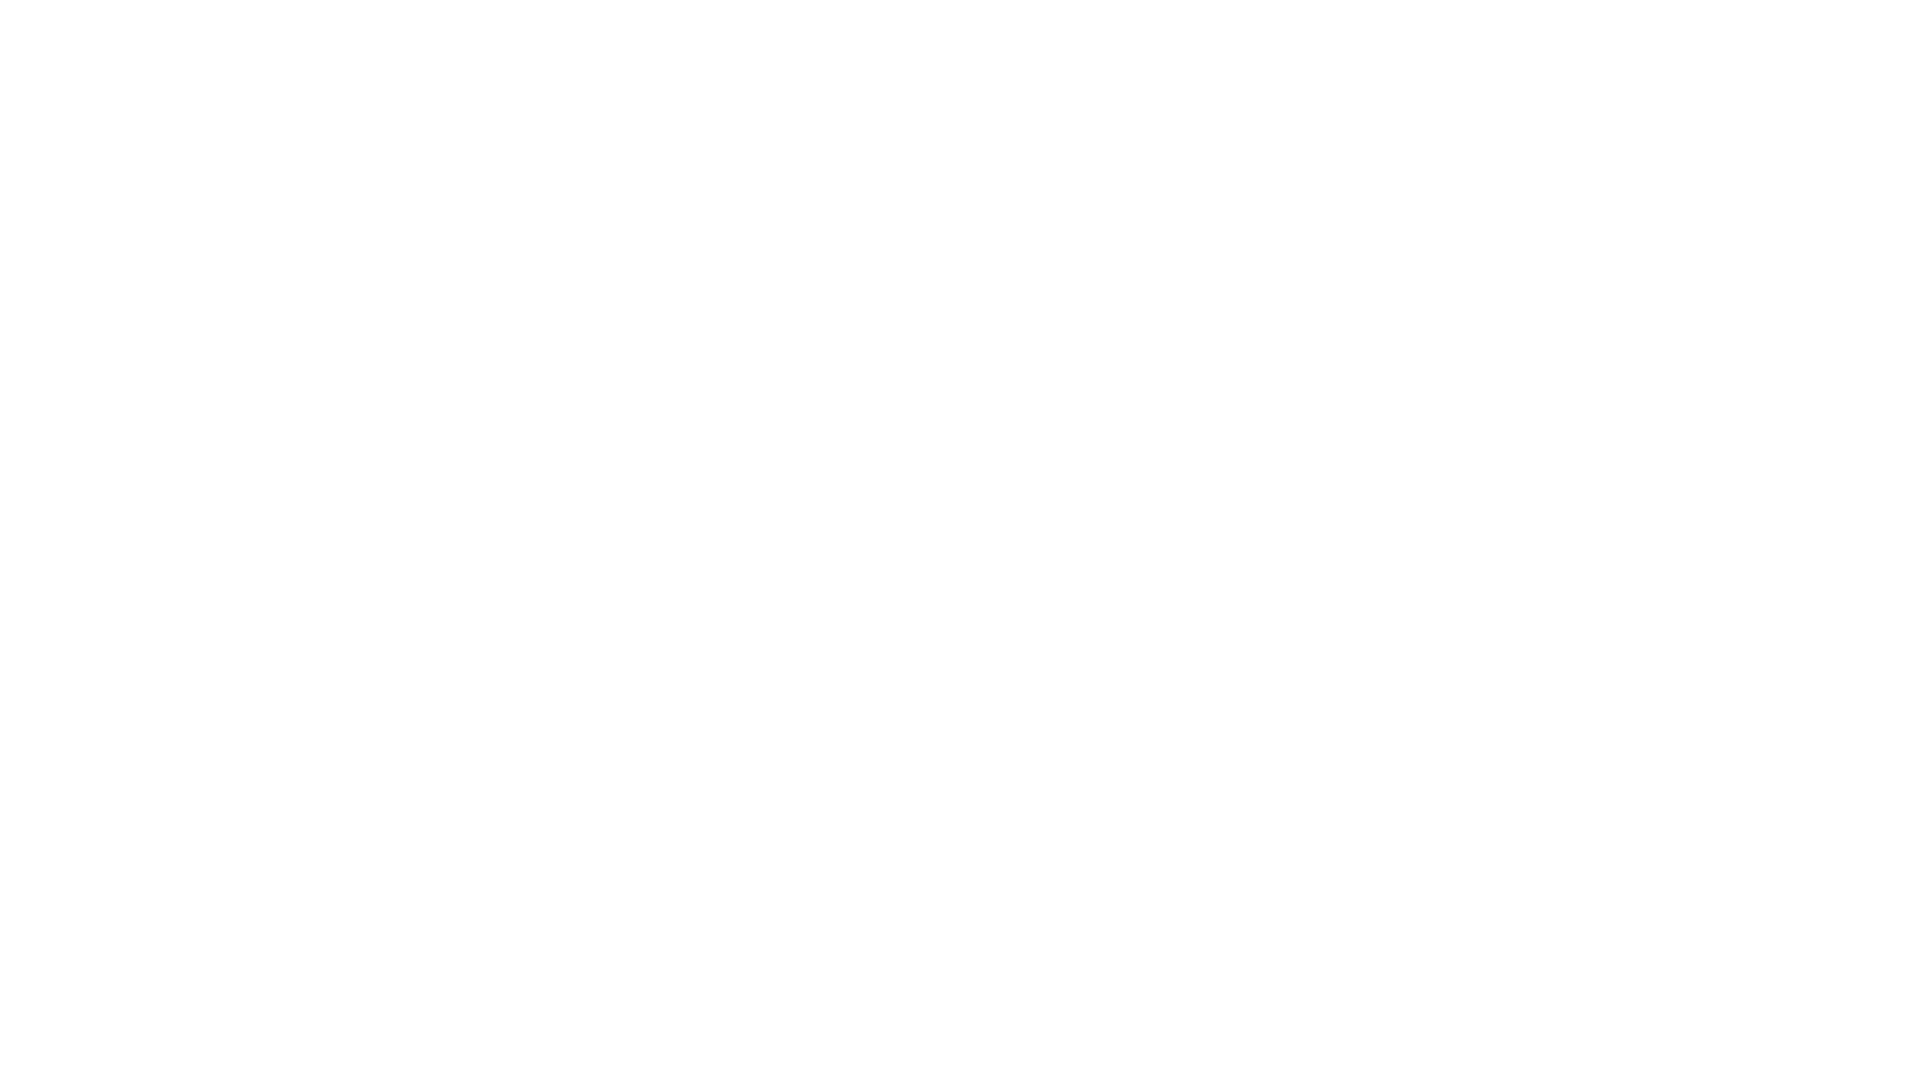

Scrolled down 250 pixels (iteration 10/10)
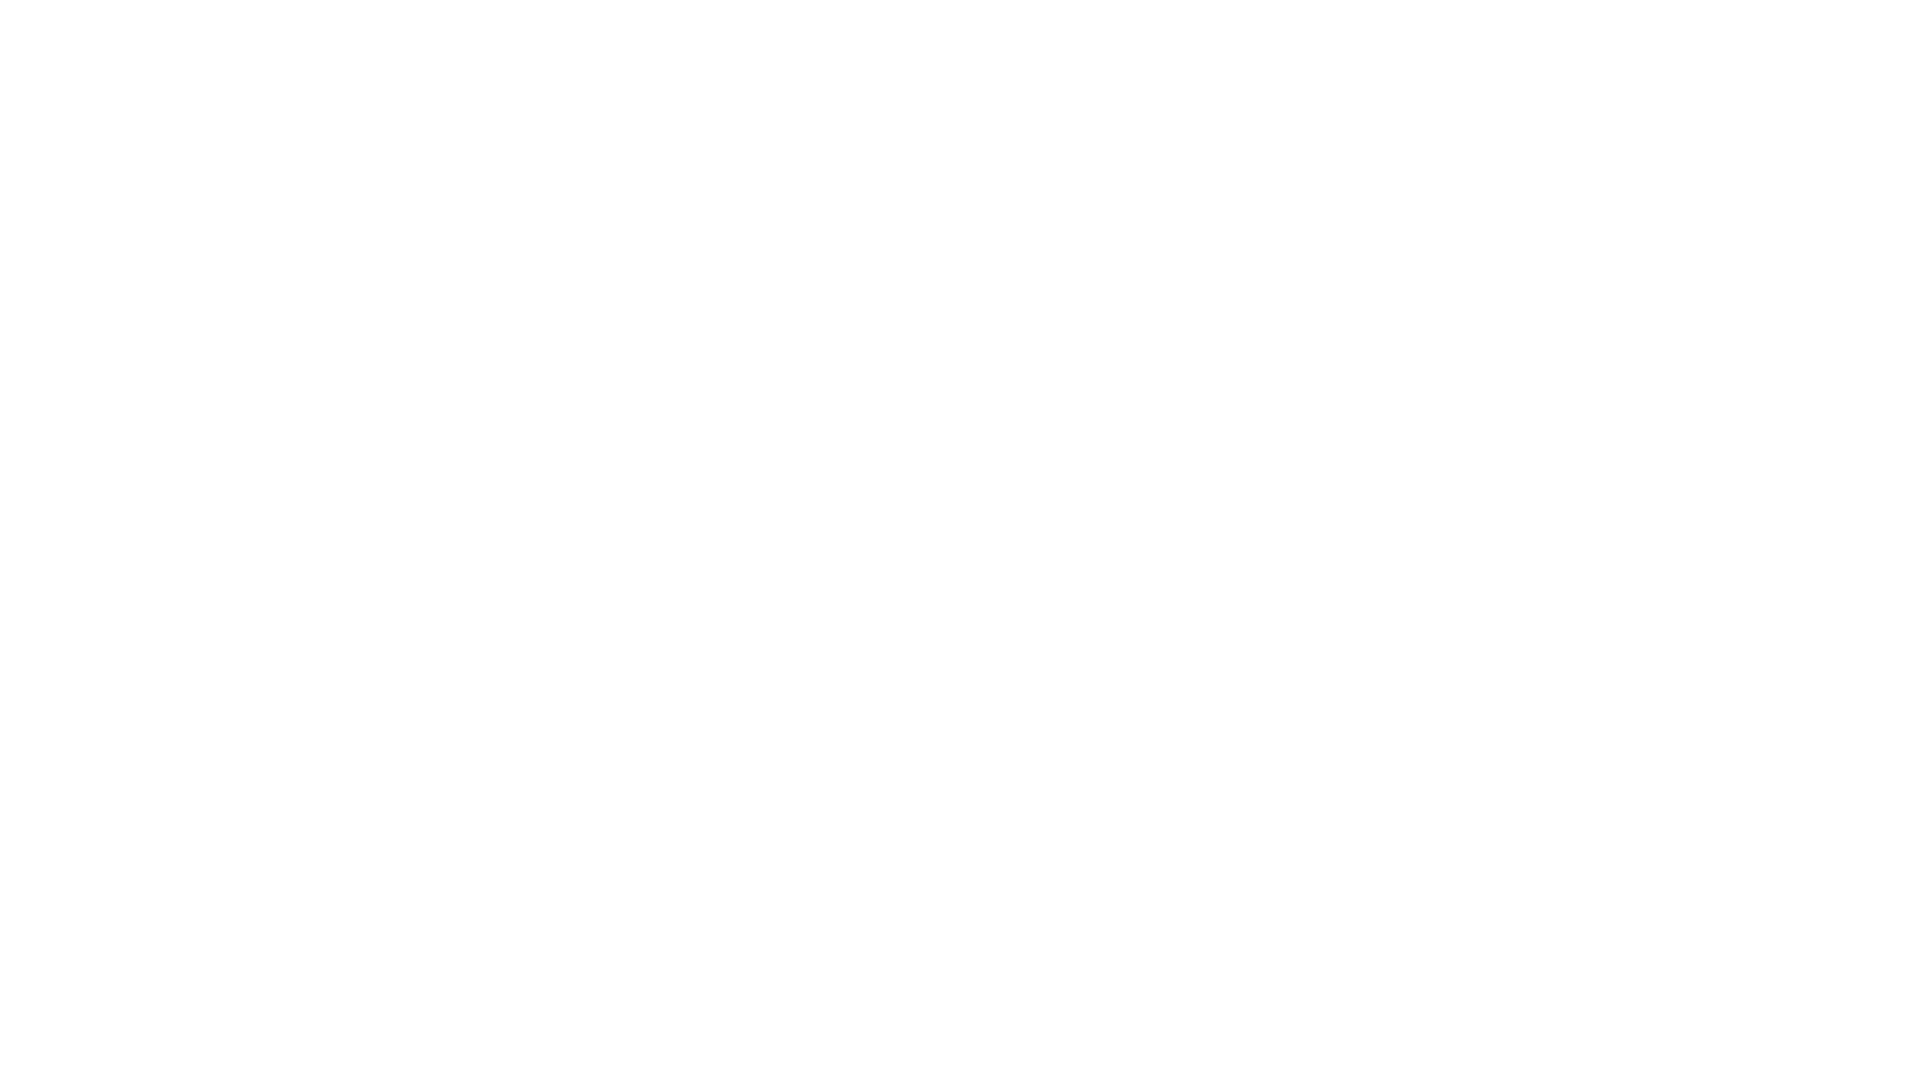

Waited 1 second for content to load after scroll (iteration 10/10)
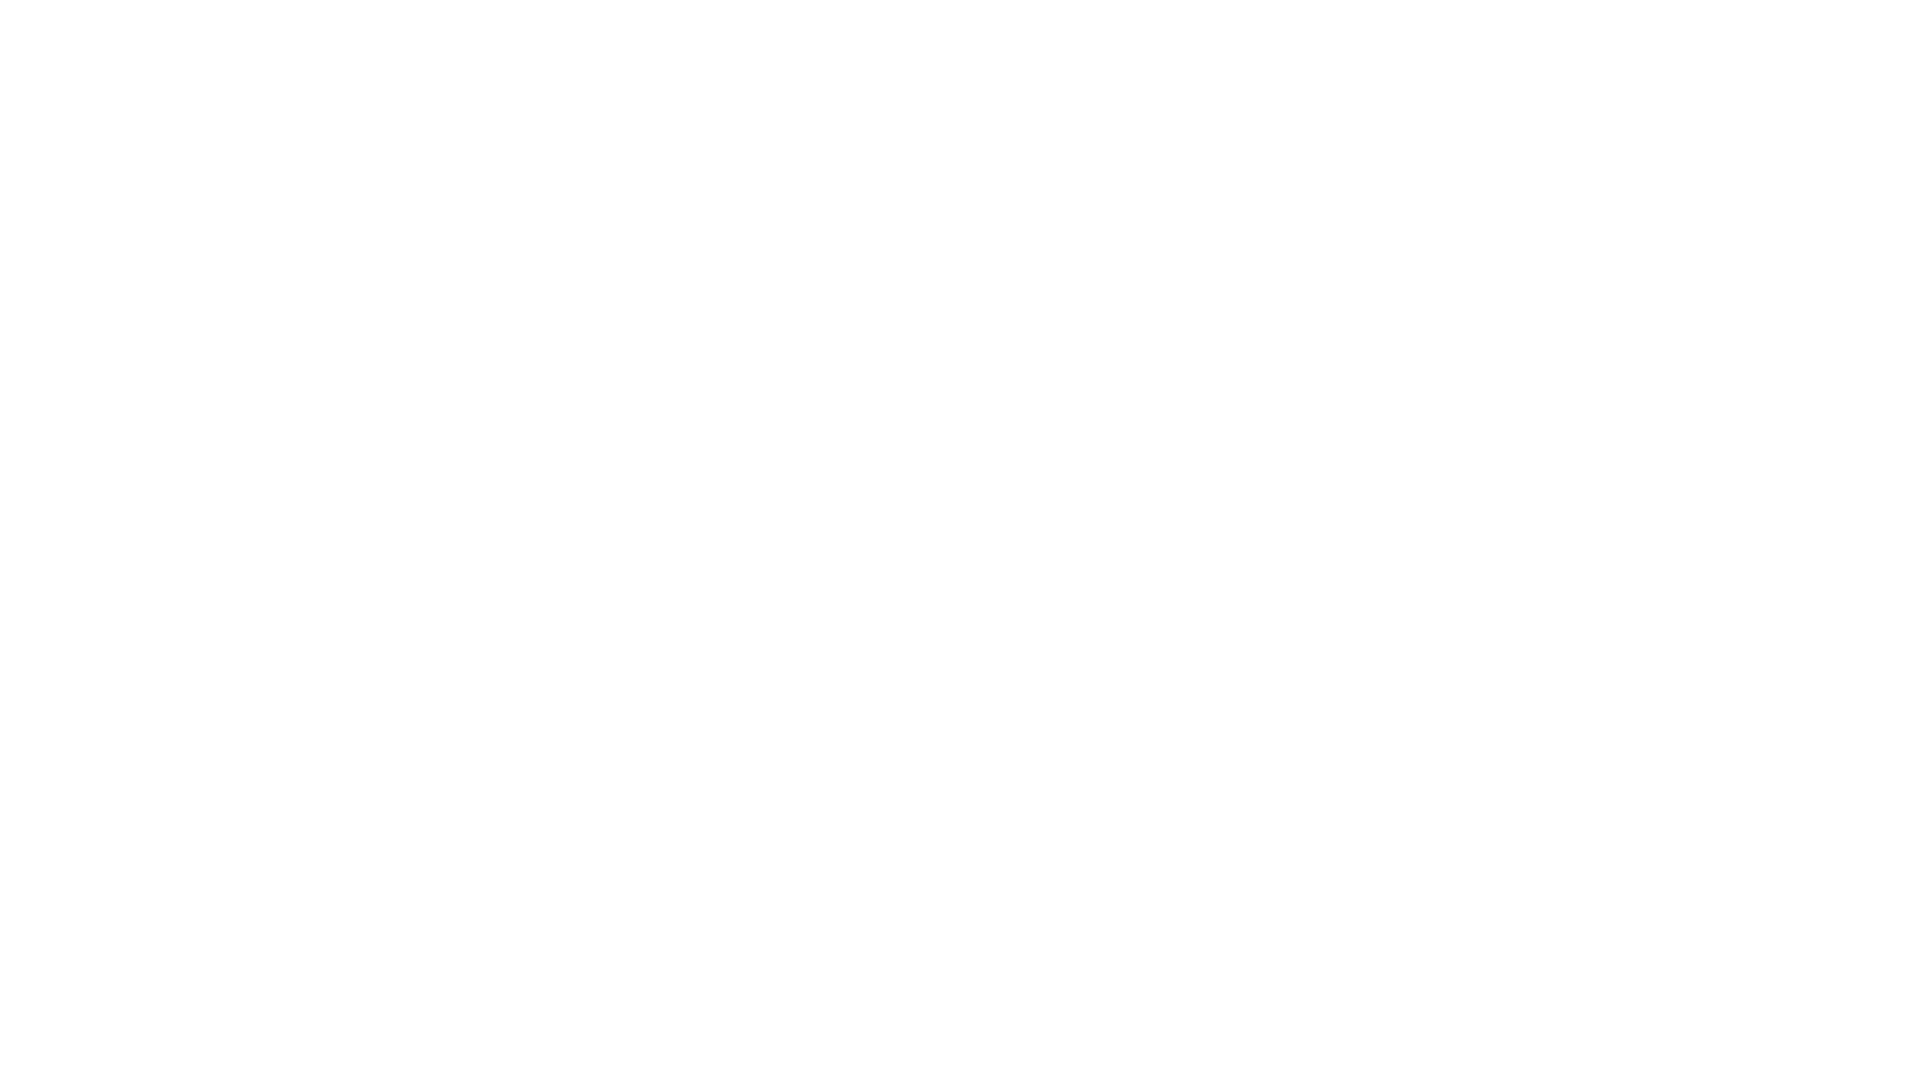

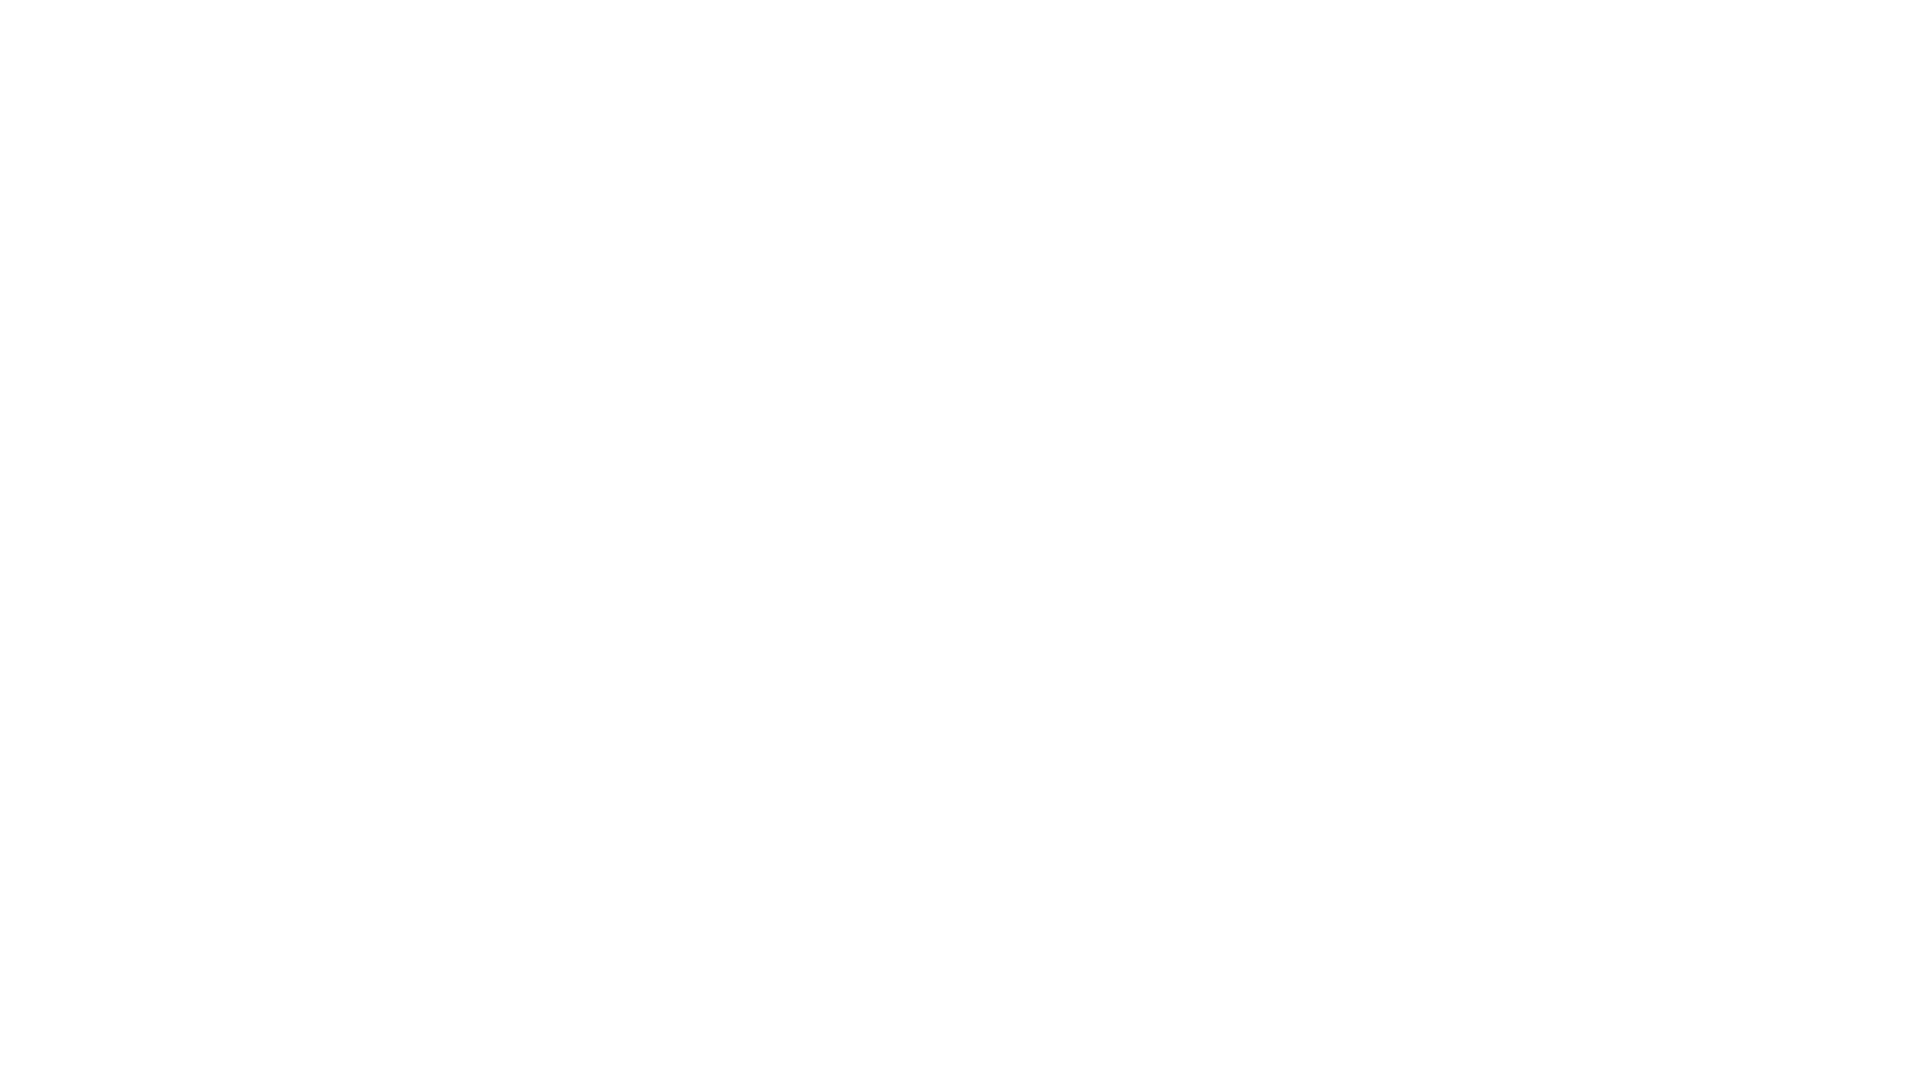